Tests filling out a student registration practice form on demoqa.com, including personal information, date of birth selection, subject selection, hobbies, address, state and city dropdowns, then submitting the form.

Starting URL: https://demoqa.com/automation-practice-form

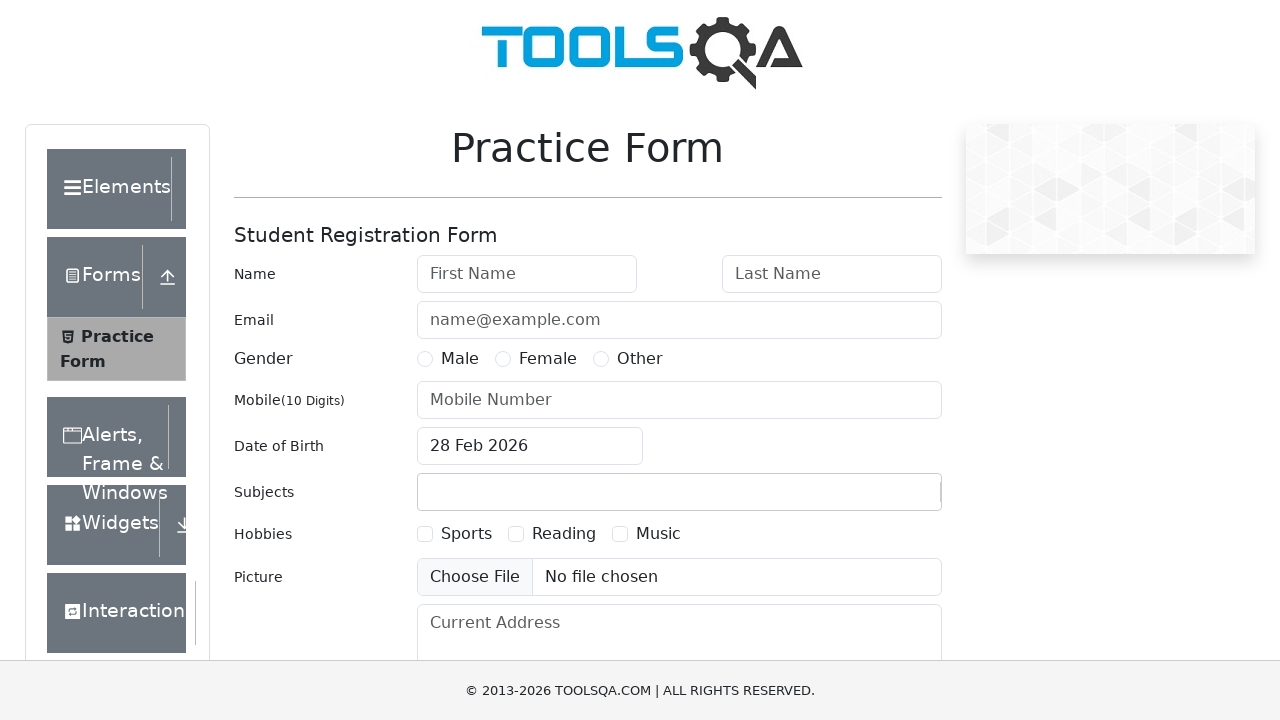

Set viewport size to 1920x1080
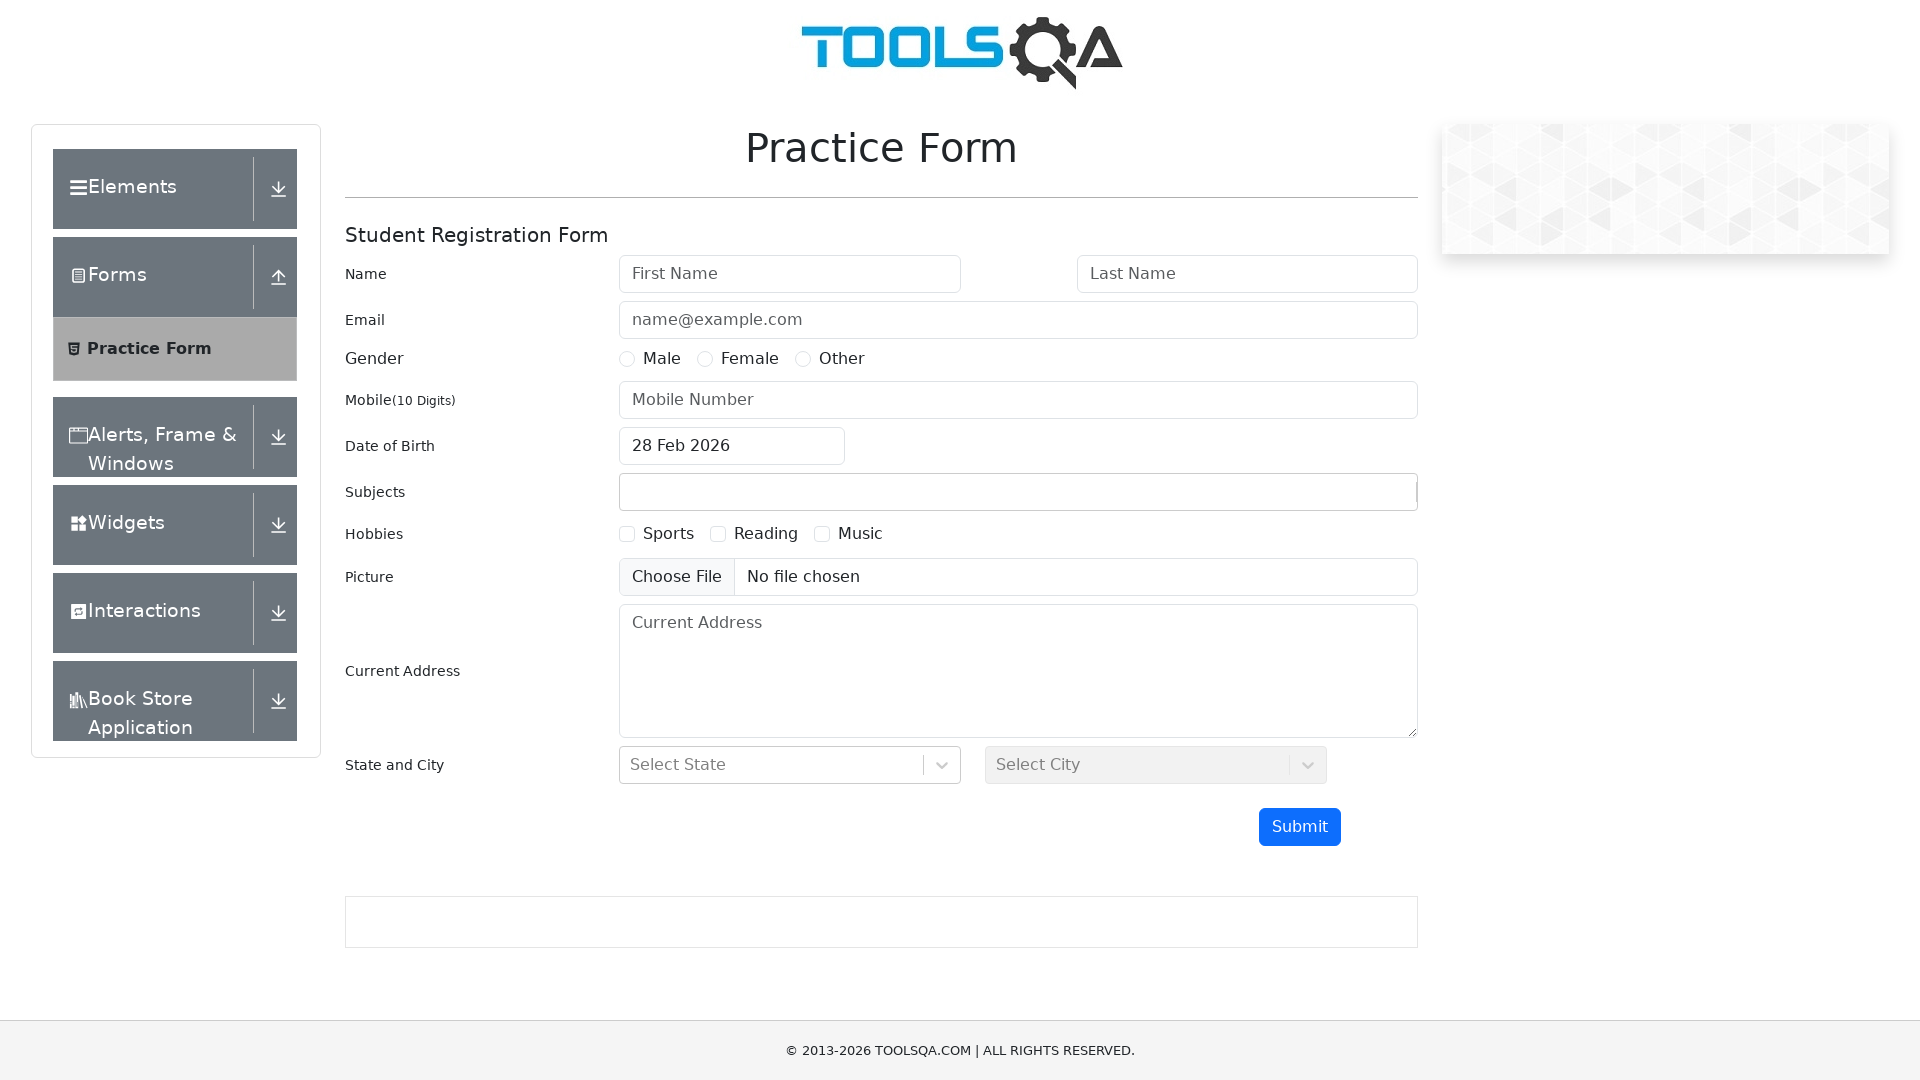

Filled first name field with 'Michael' on #firstName
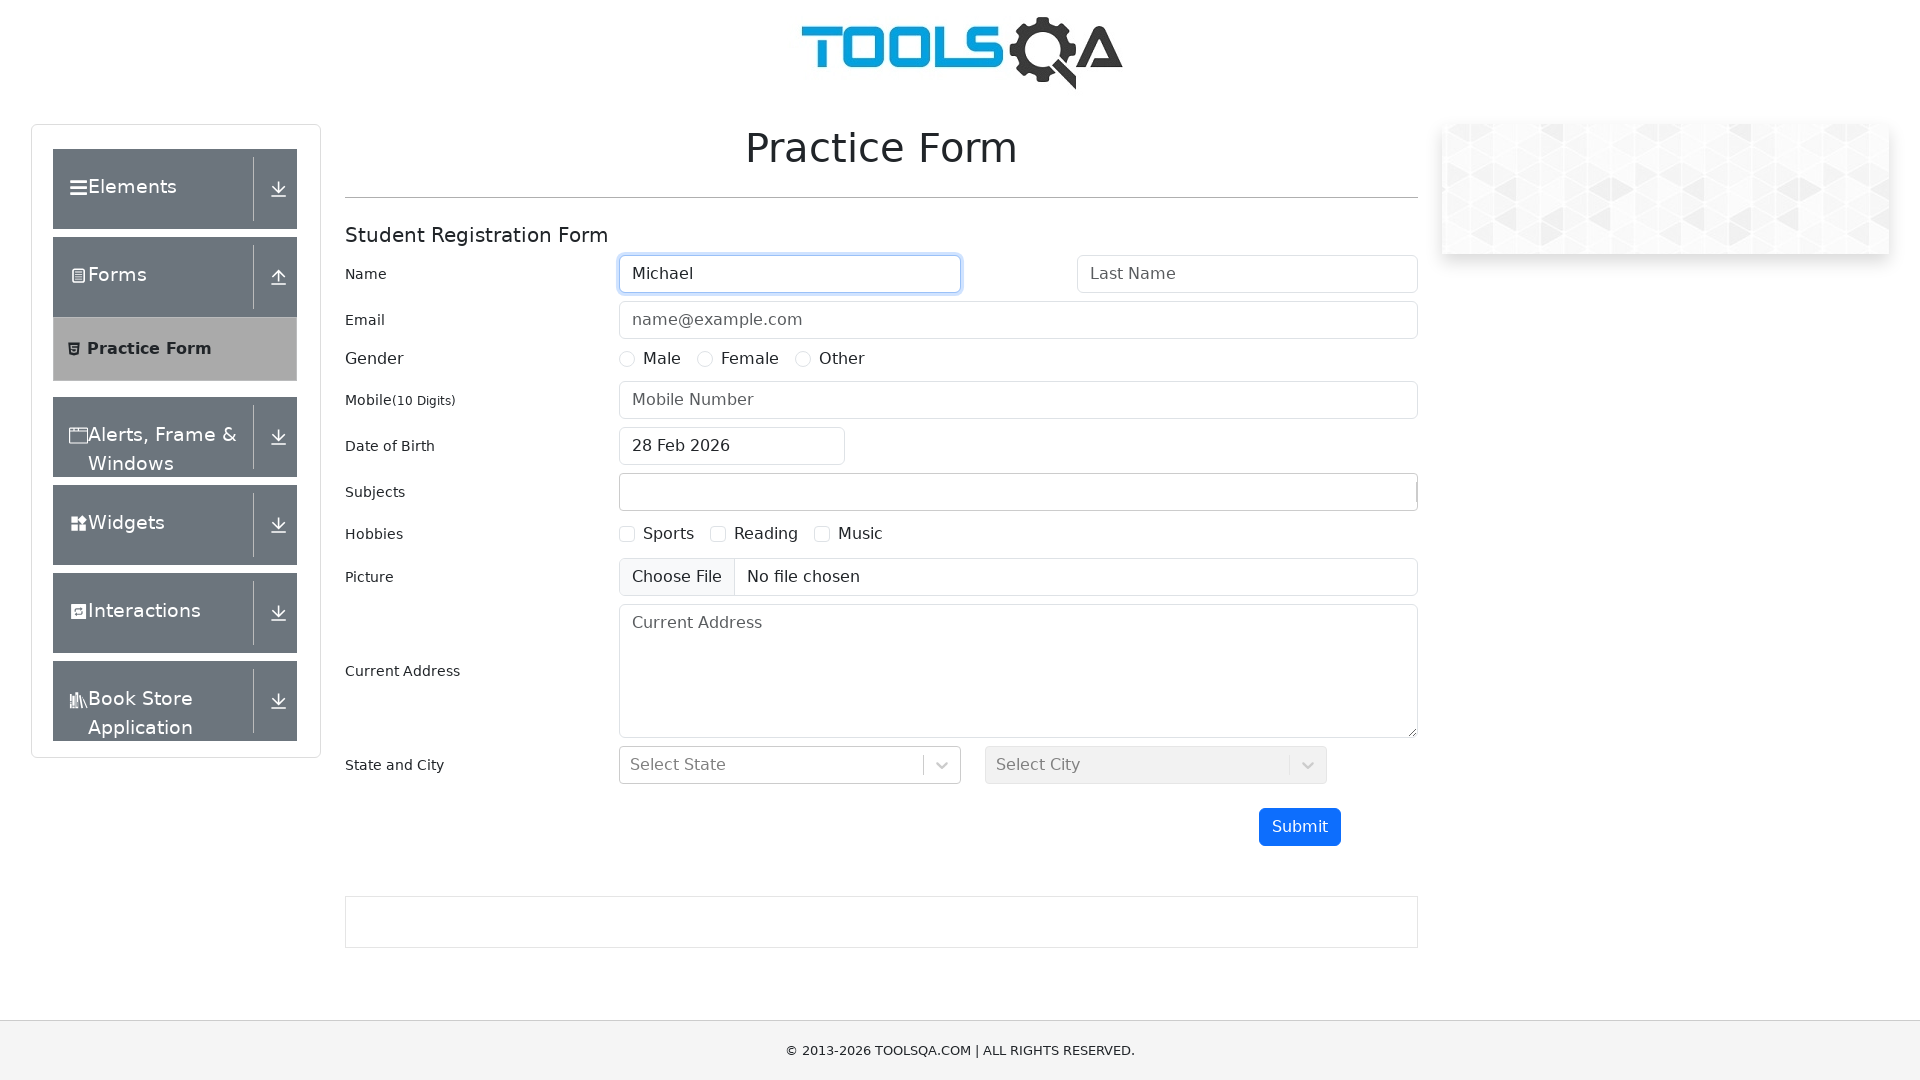

Filled last name field with 'Thompson' on #lastName
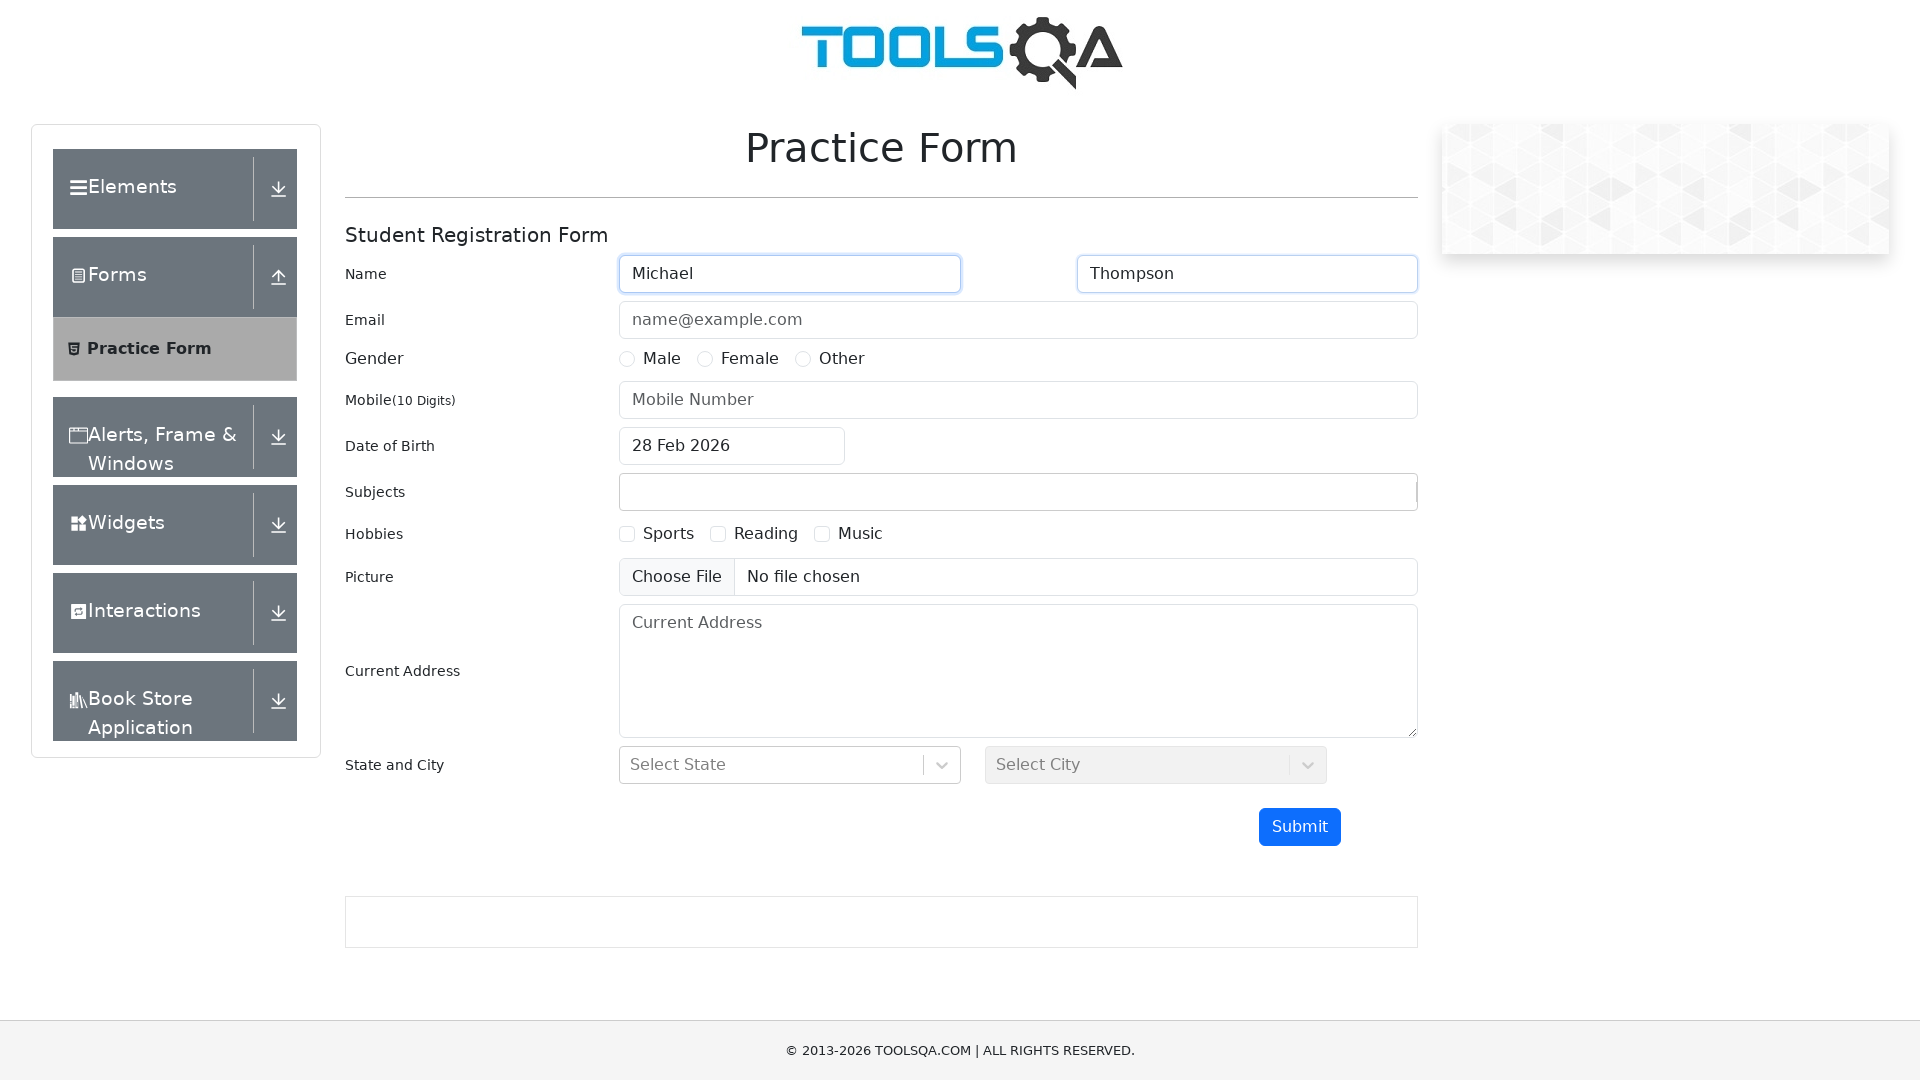

Filled email field with 'michael.thompson@example.com' on #userEmail
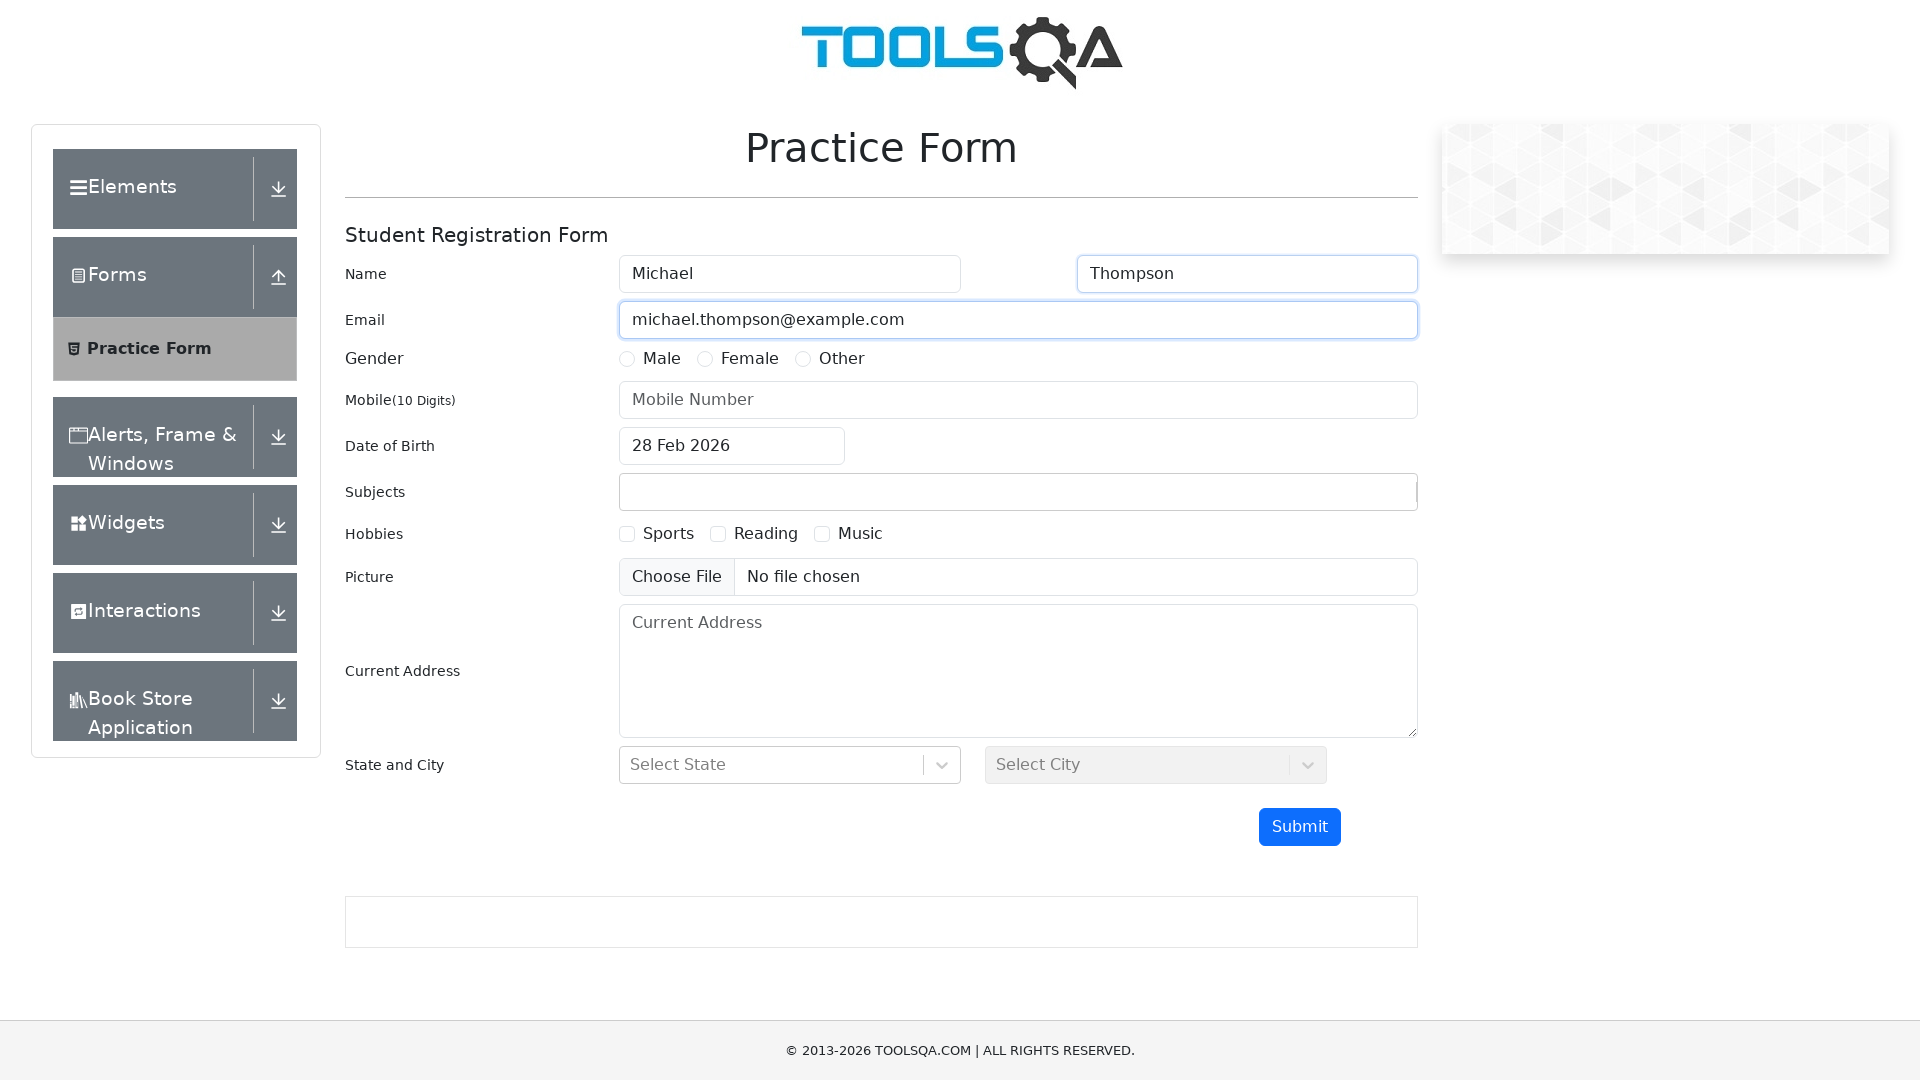

Selected Female gender option at (738, 359) on #genterWrapper > div.col-md-9.col-sm-12 > div:nth-child(2)
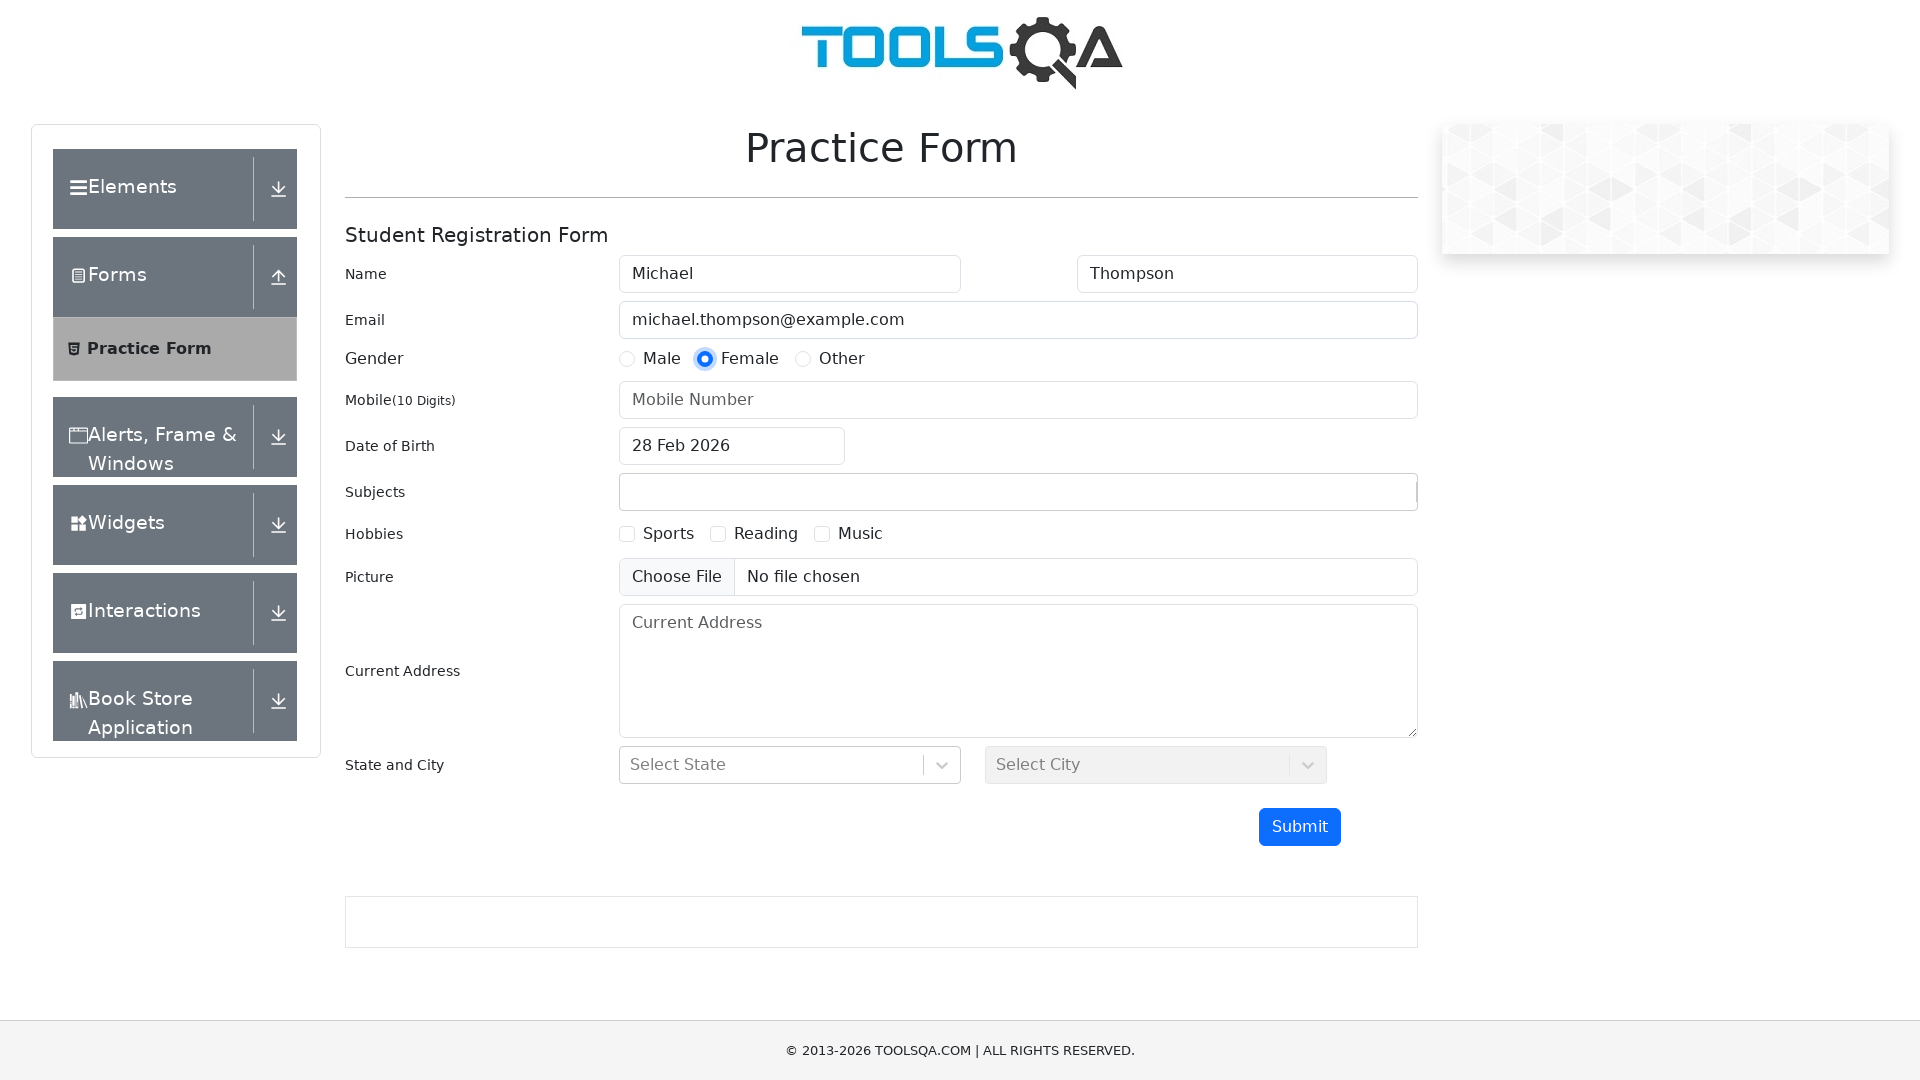

Filled mobile number field with '8745123690' on #userNumber
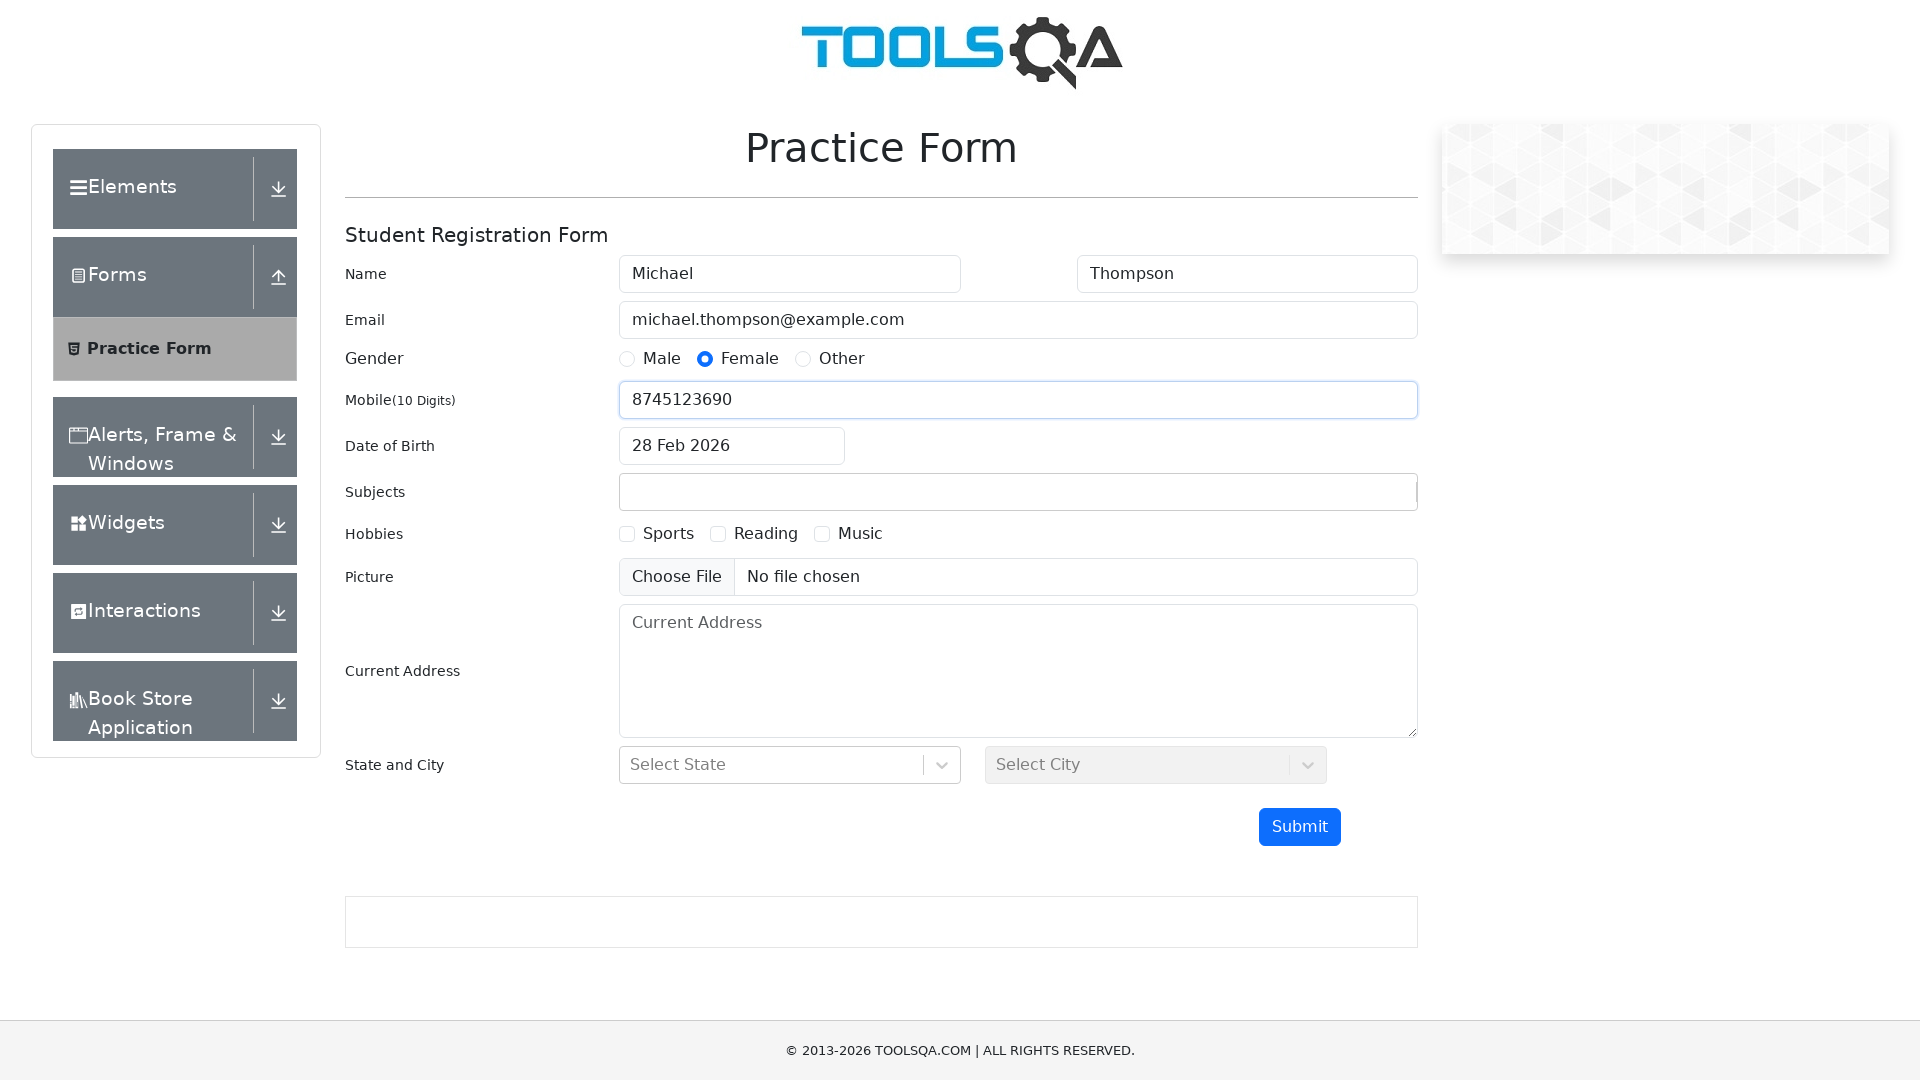

Clicked date of birth input field to open date picker at (732, 446) on #dateOfBirthInput
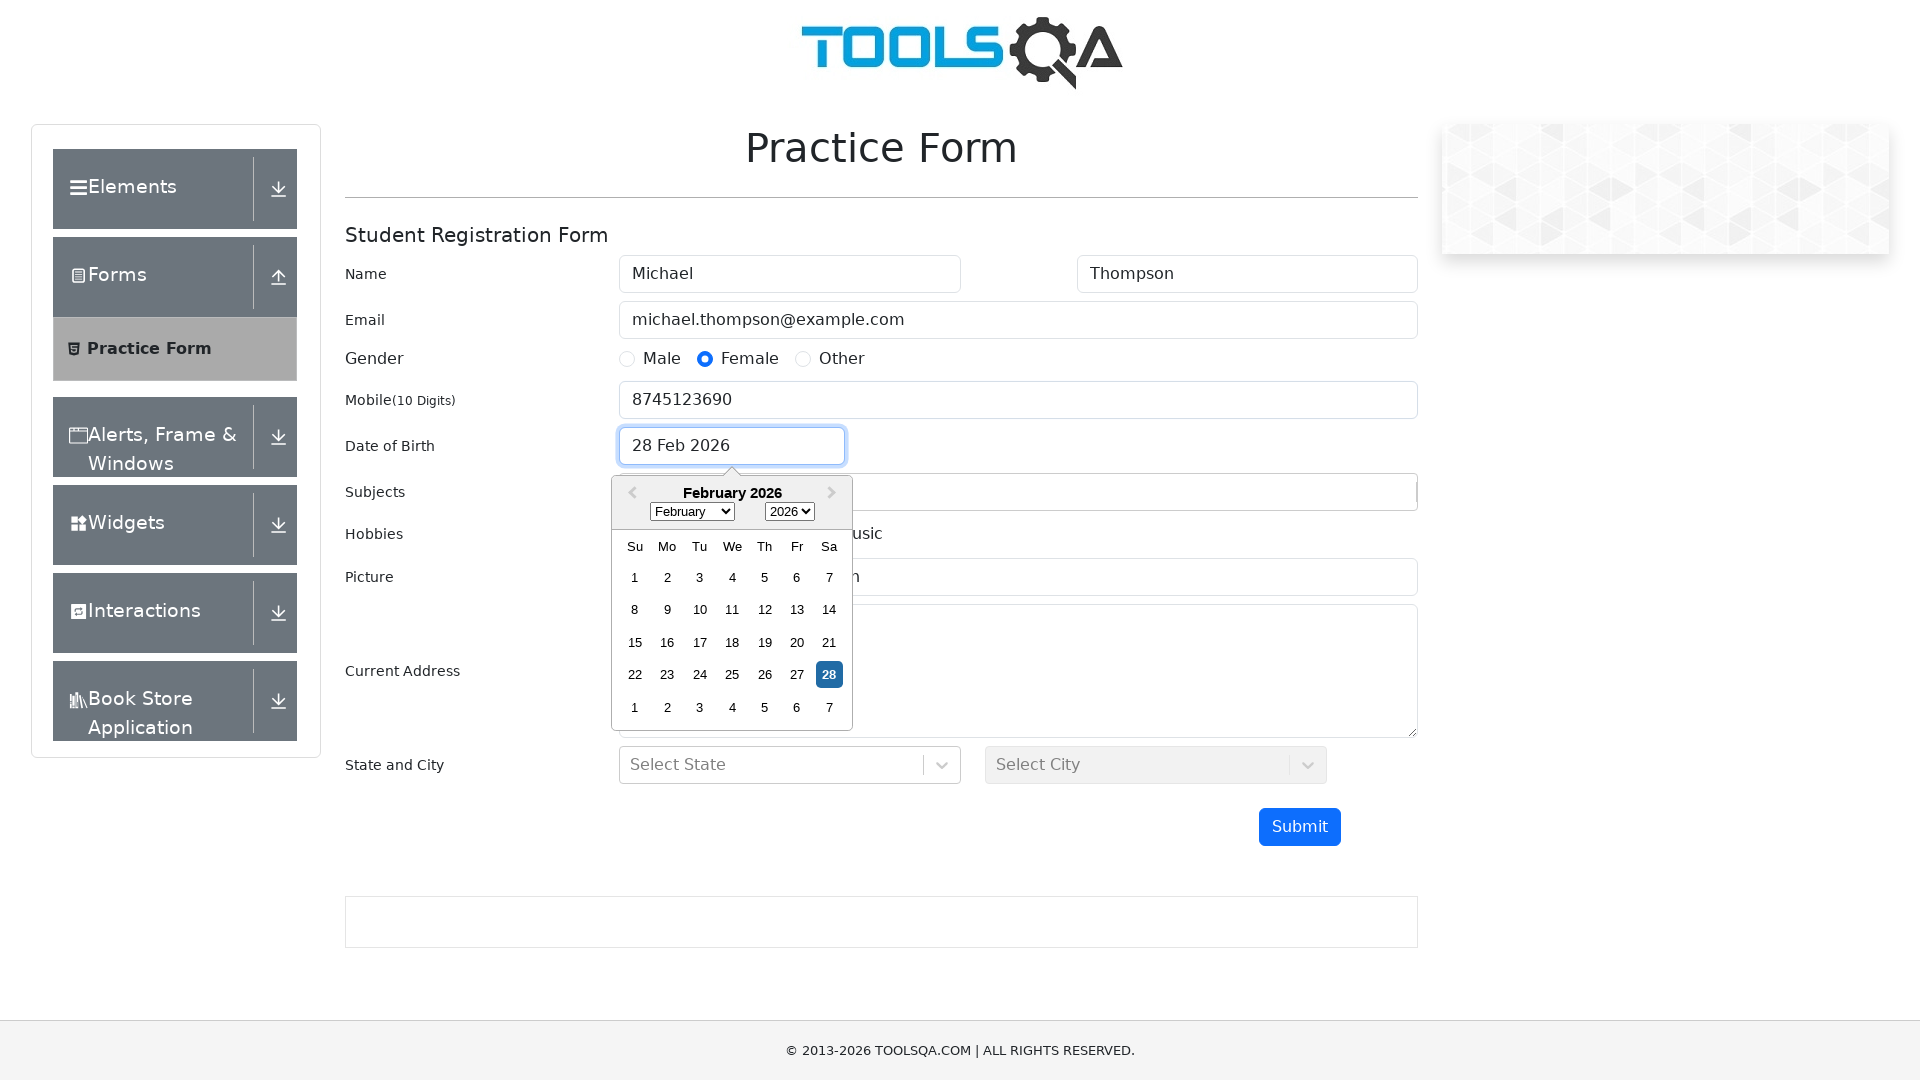

Selected September from month dropdown on .react-datepicker__month-select
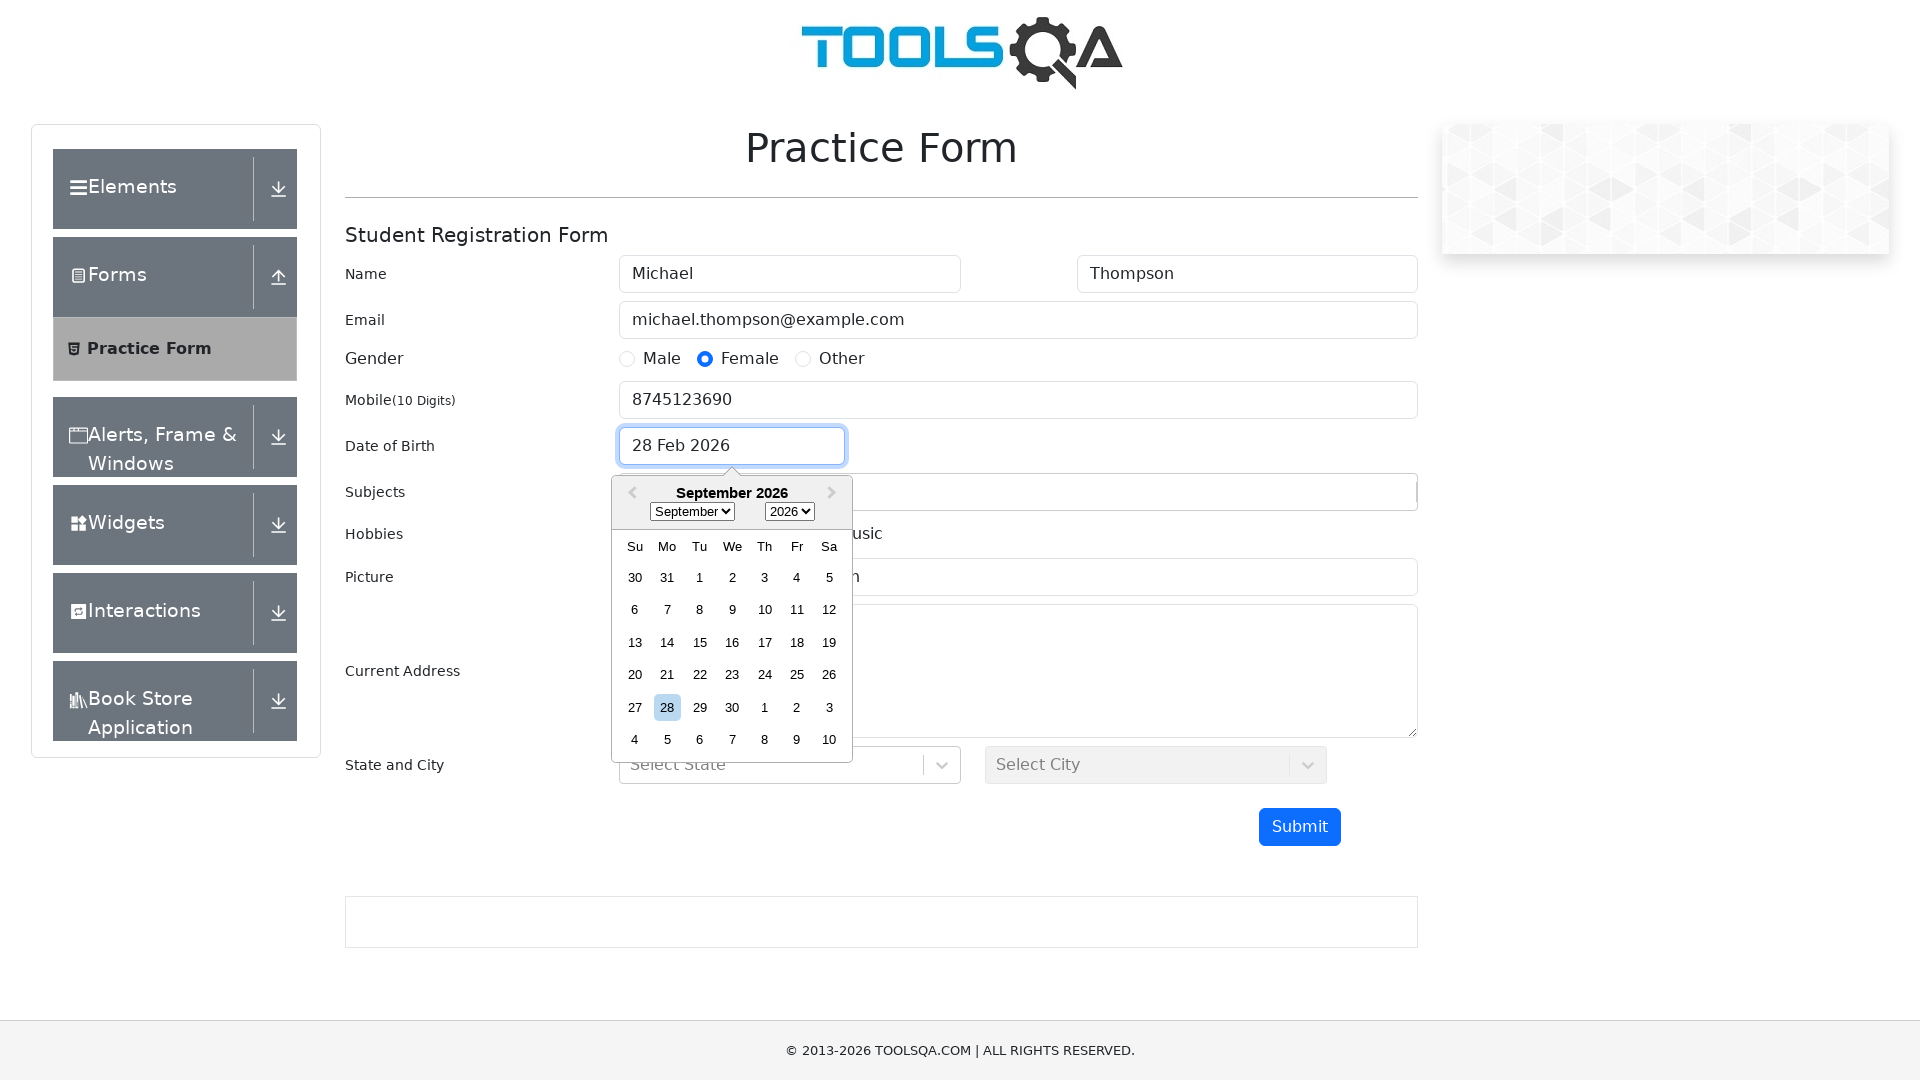

Selected 1996 from year dropdown on .react-datepicker__year-select
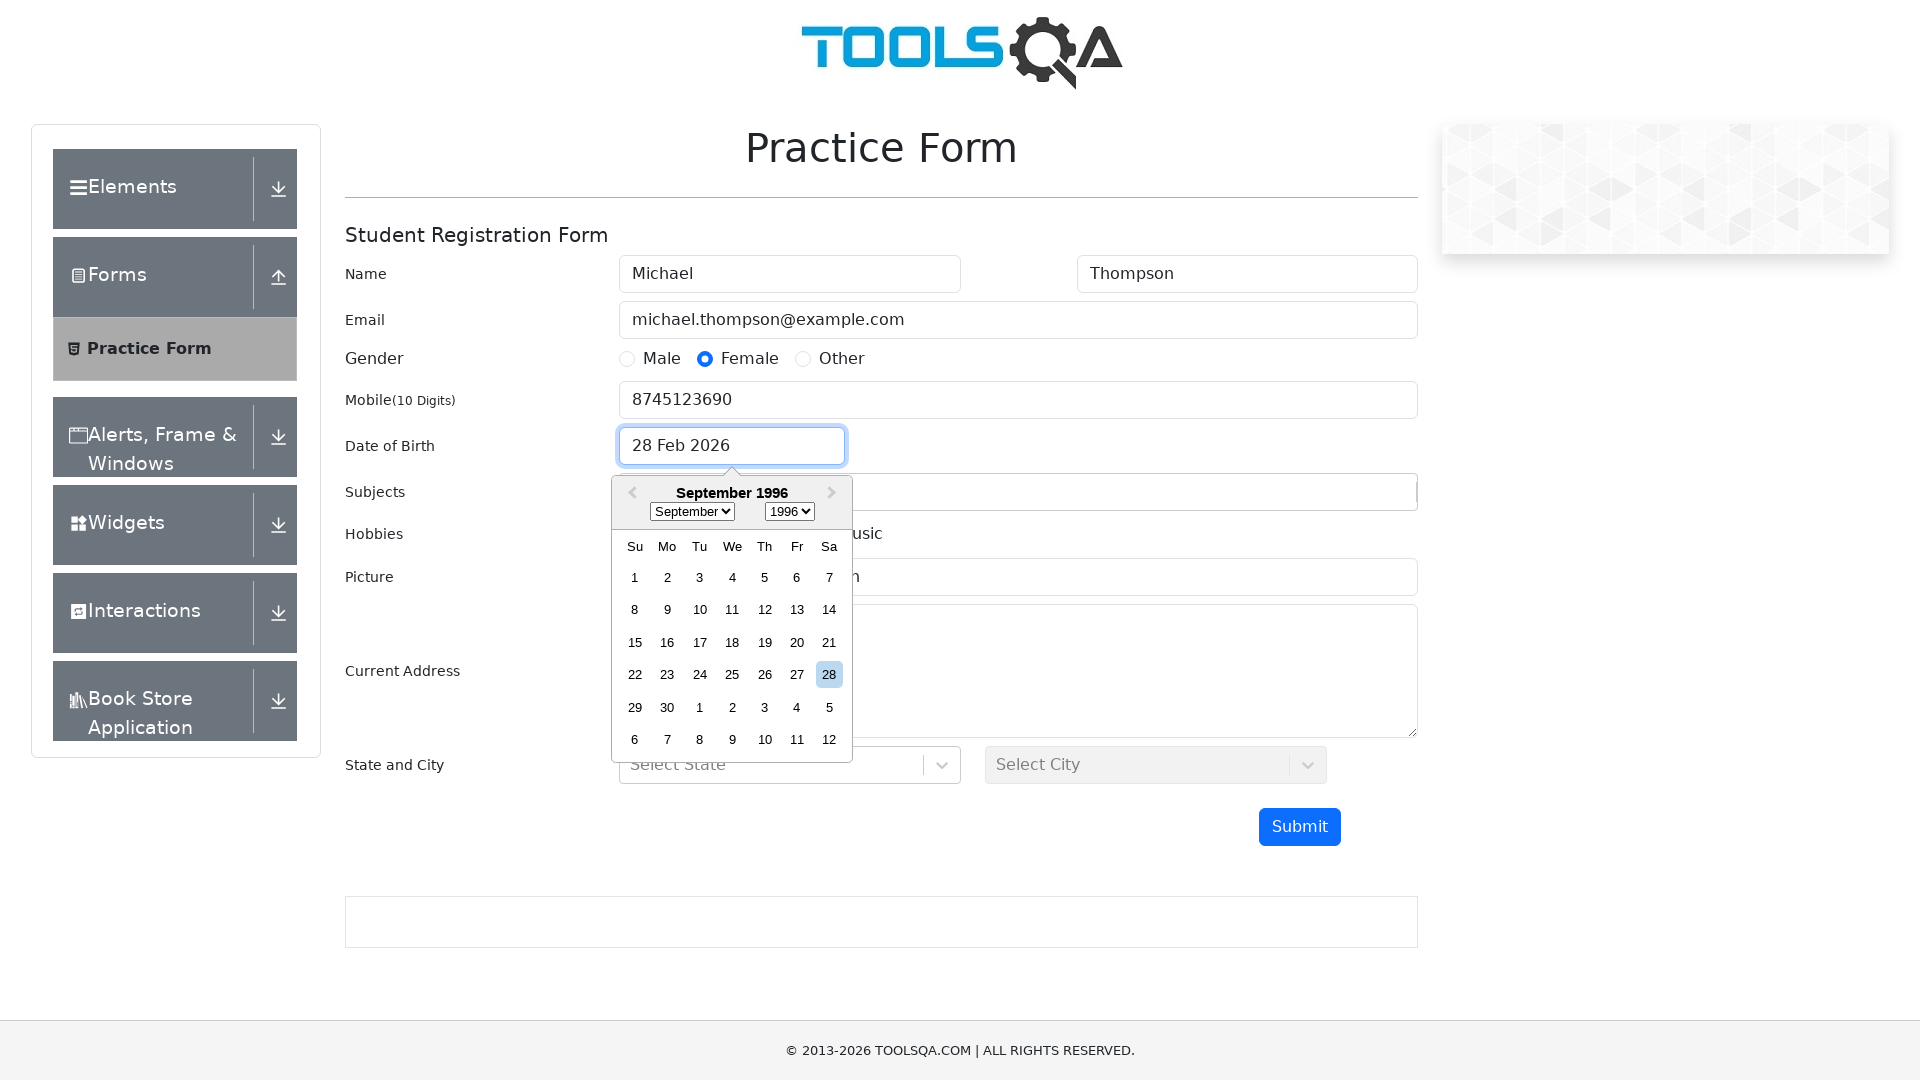

Selected day 1 from calendar at (635, 577) on .react-datepicker__day--001:not(.react-datepicker__day--outside-month)
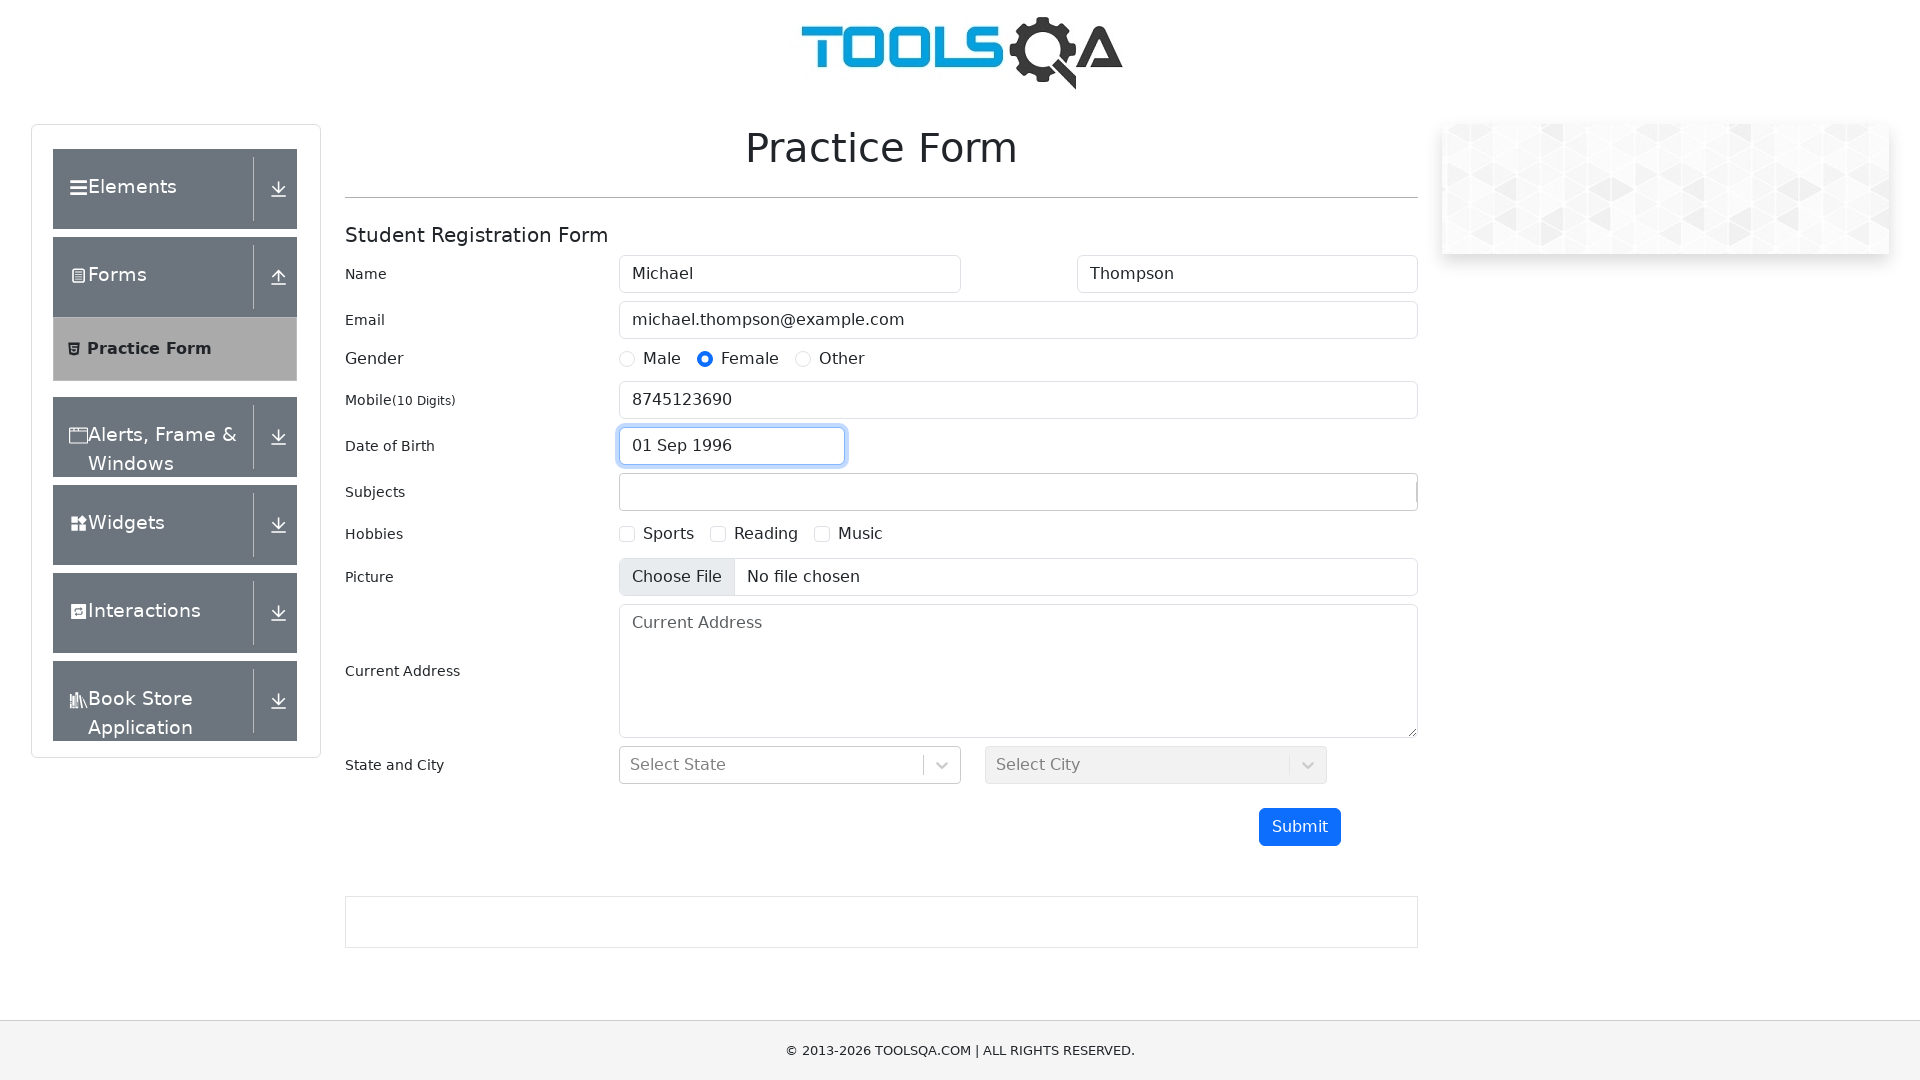

Scrolled down 250 pixels to view subjects section
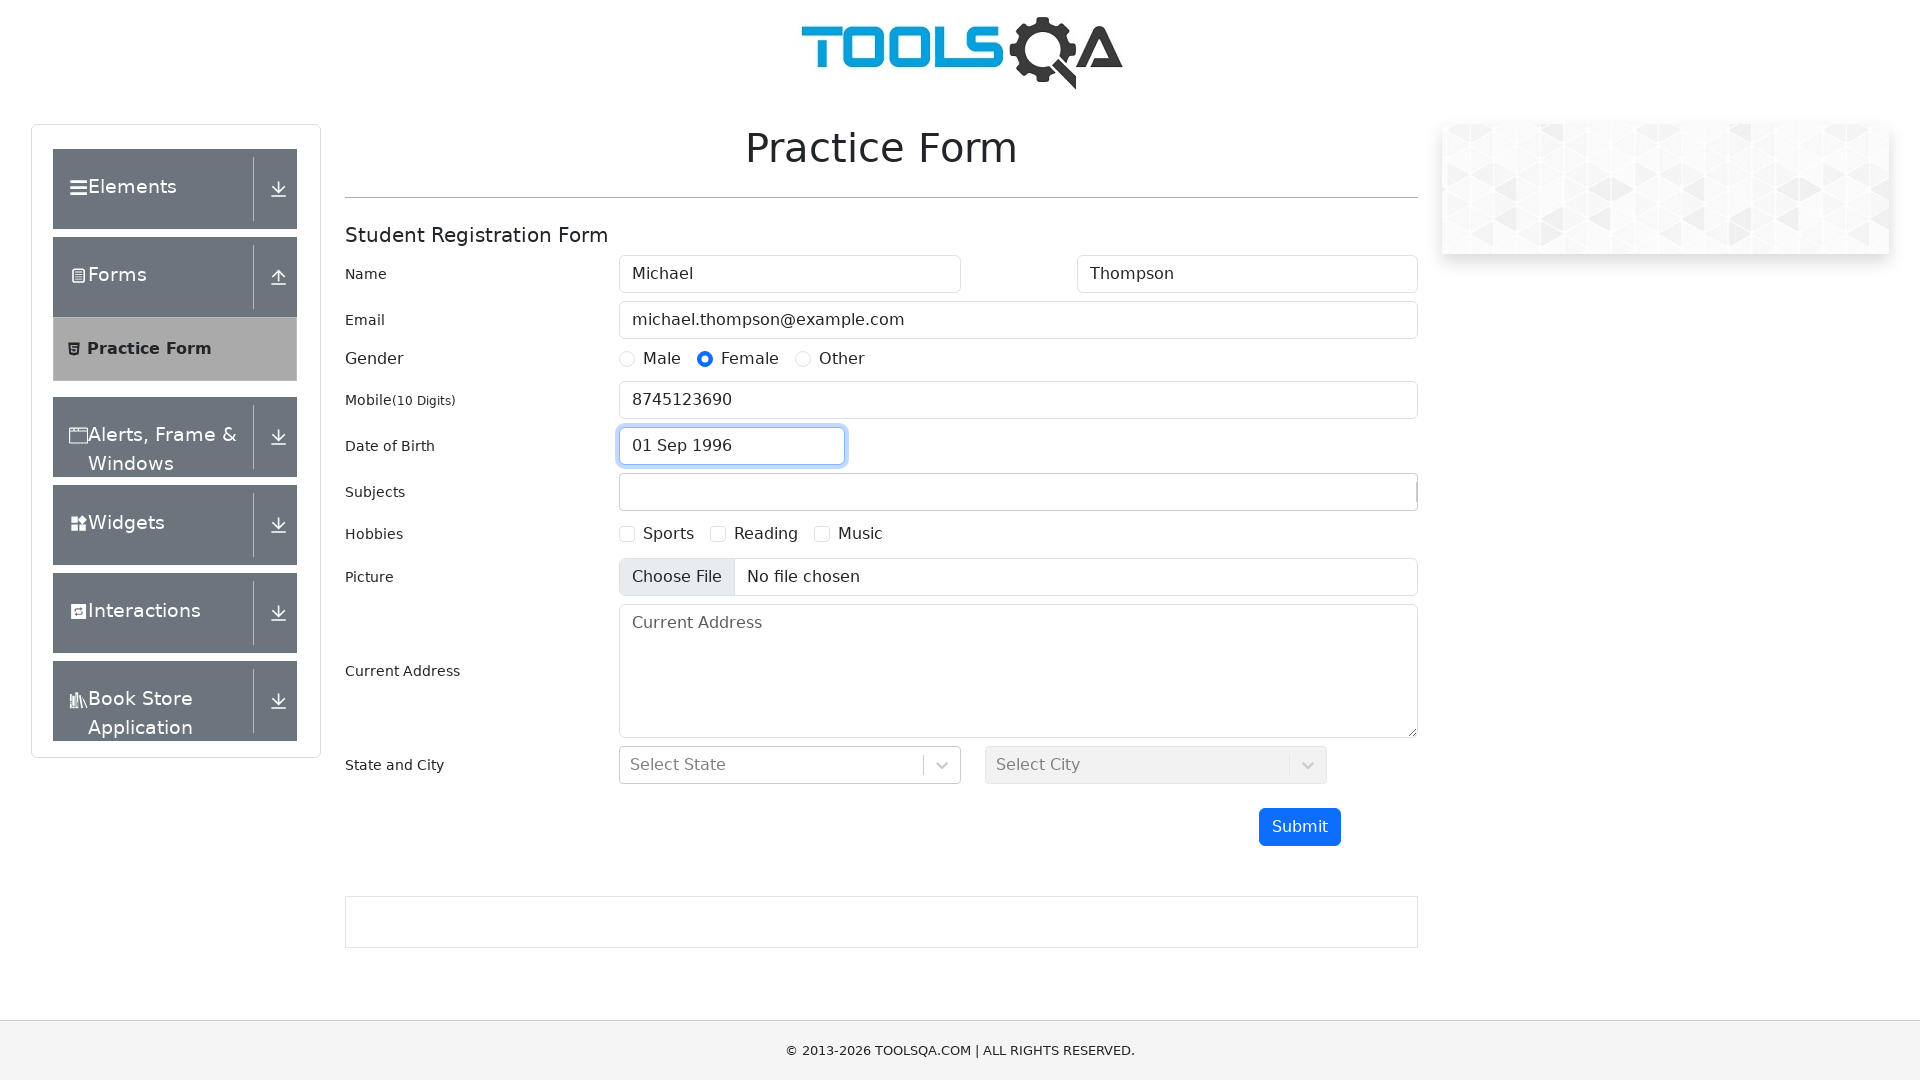

Filled subjects input with 'English' on #subjectsInput
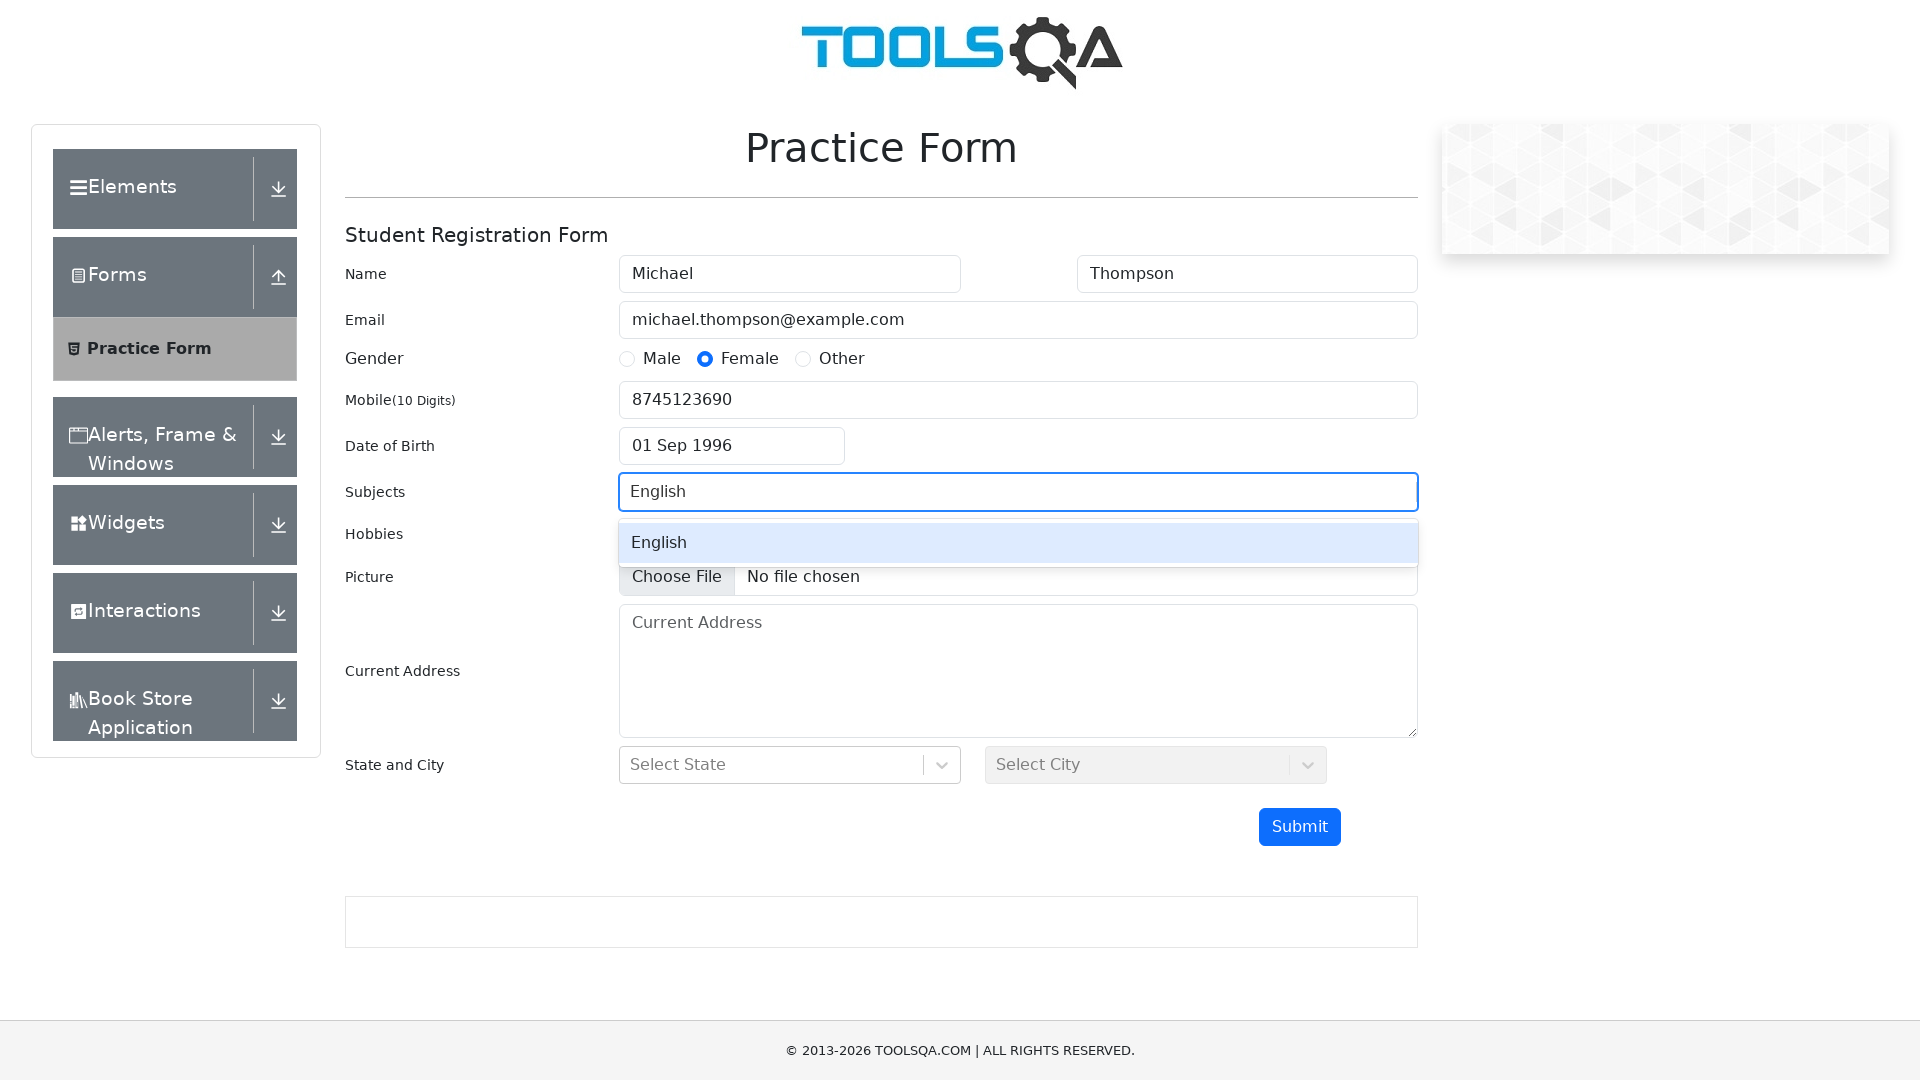

Pressed ArrowDown in subjects dropdown on #subjectsInput
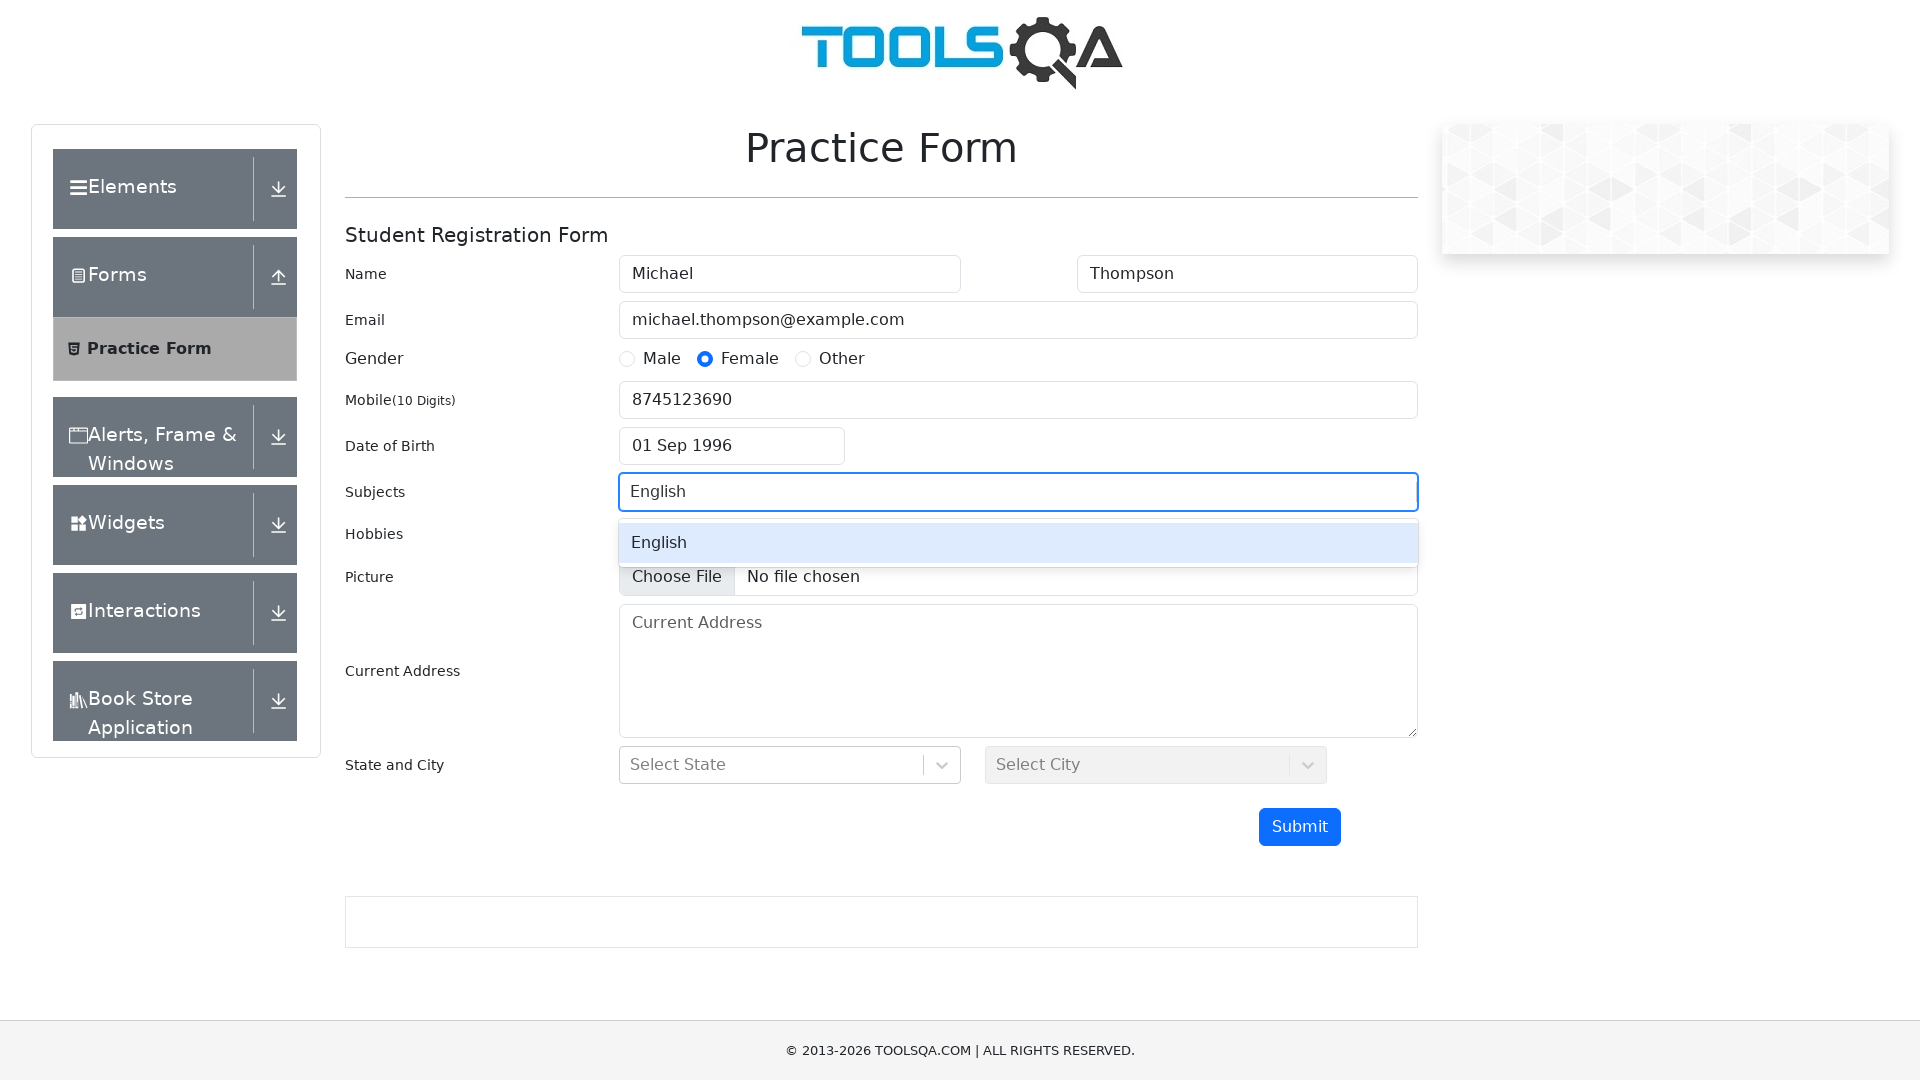

Pressed Enter to select English subject on #subjectsInput
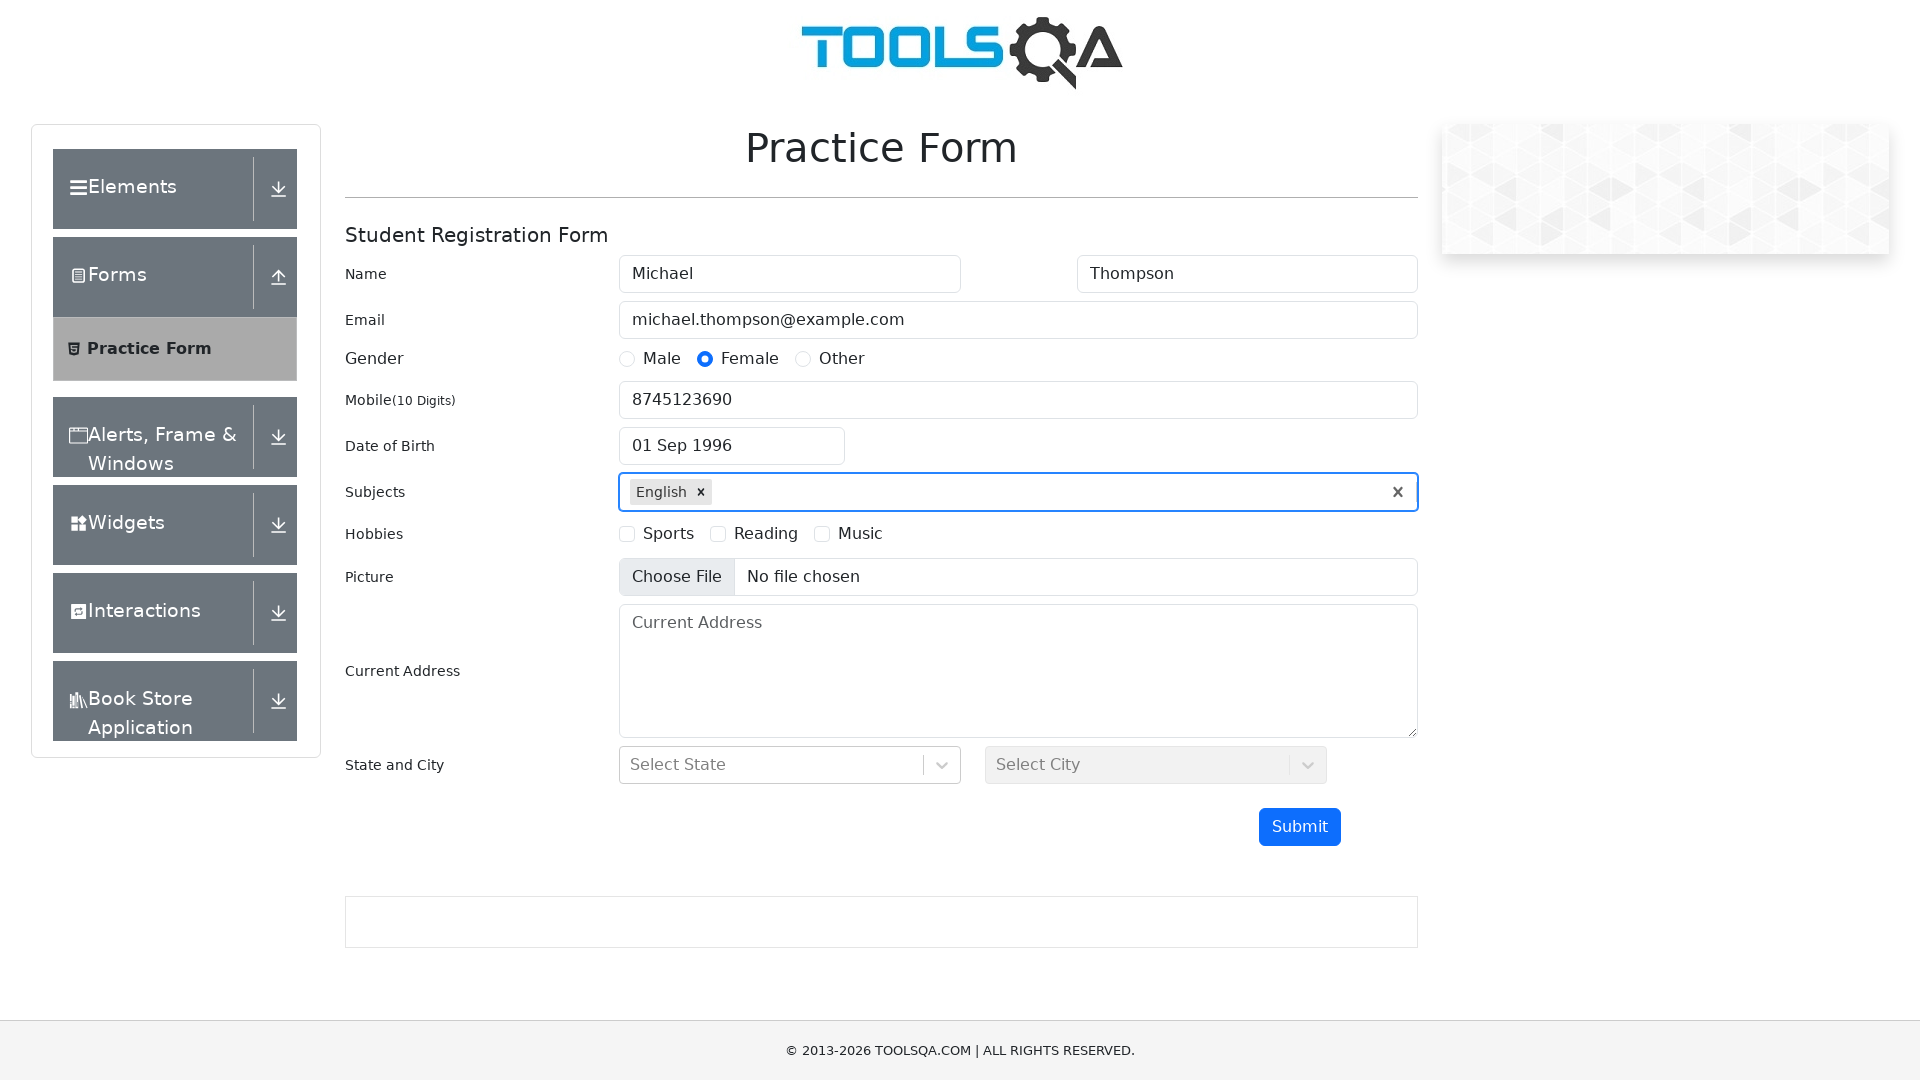

Filled subjects input with 'Maths' on #subjectsInput
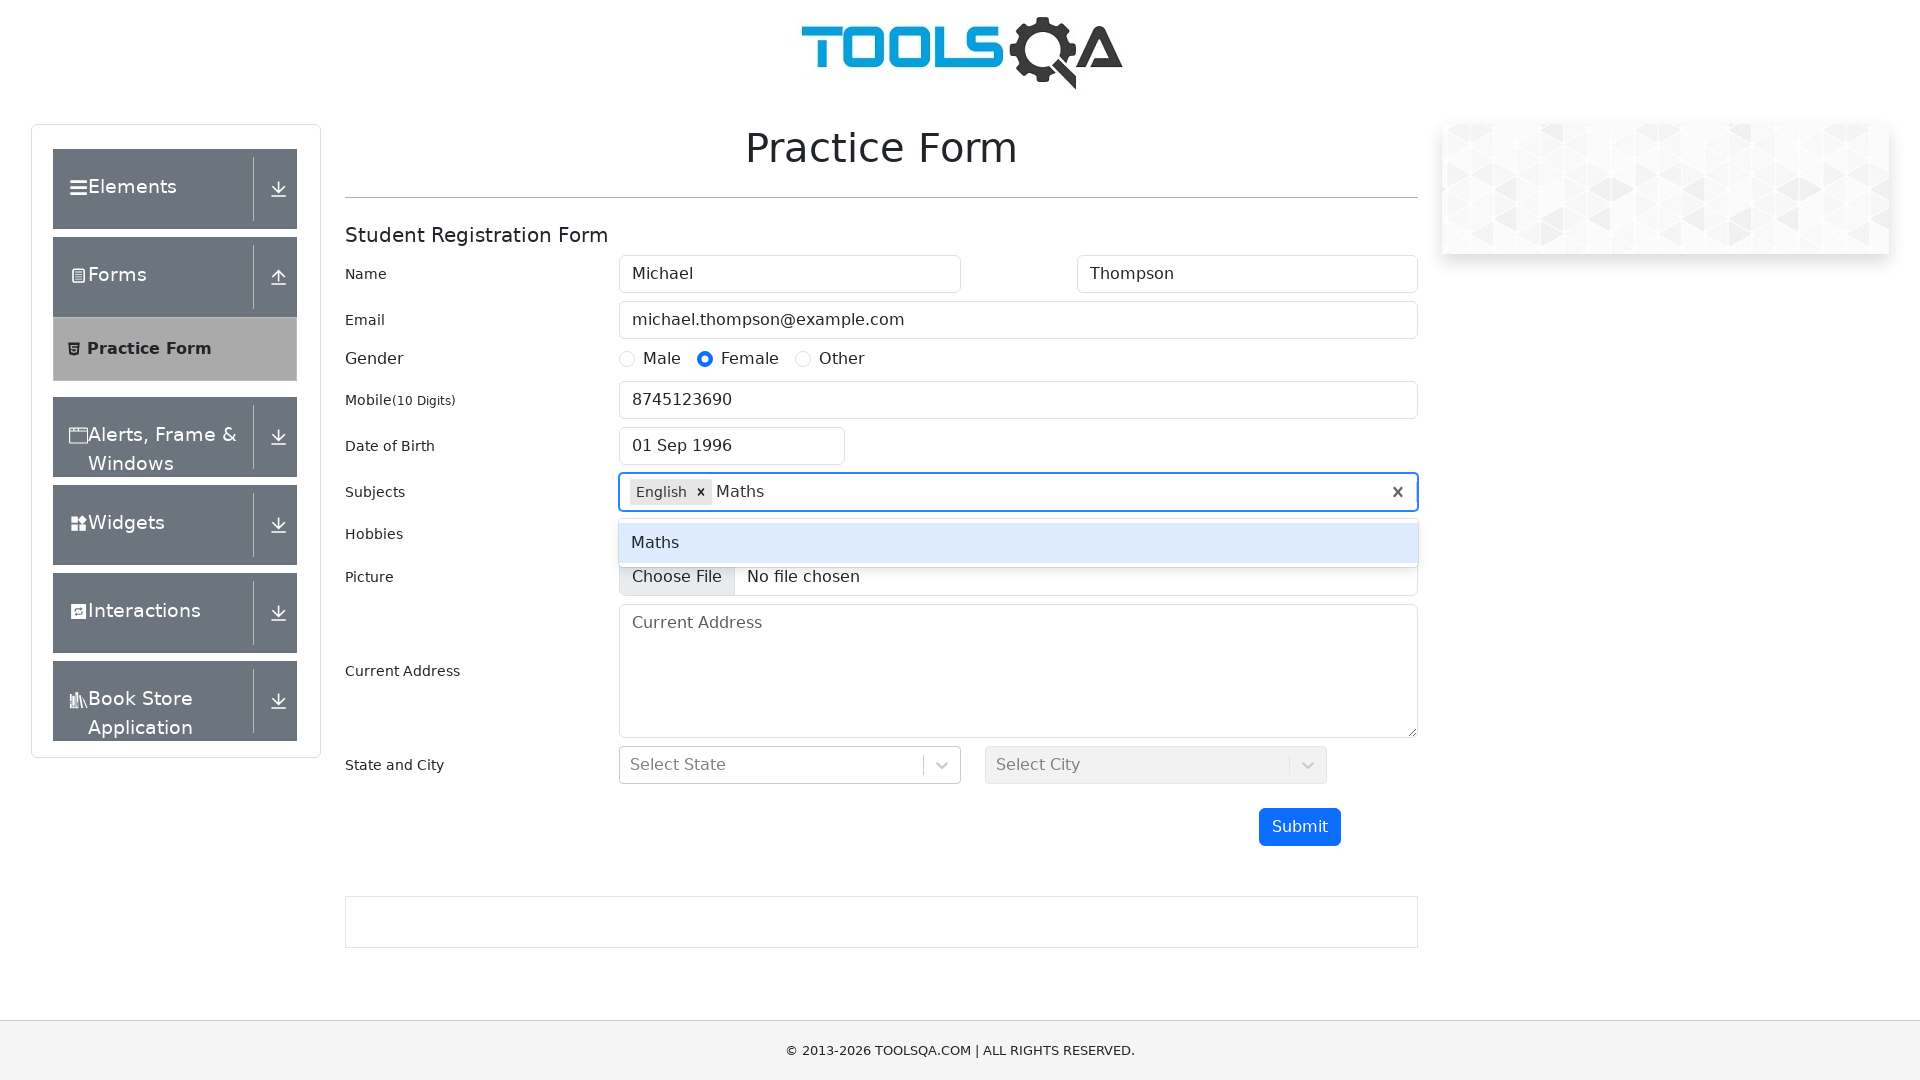

Pressed ArrowDown in subjects dropdown on #subjectsInput
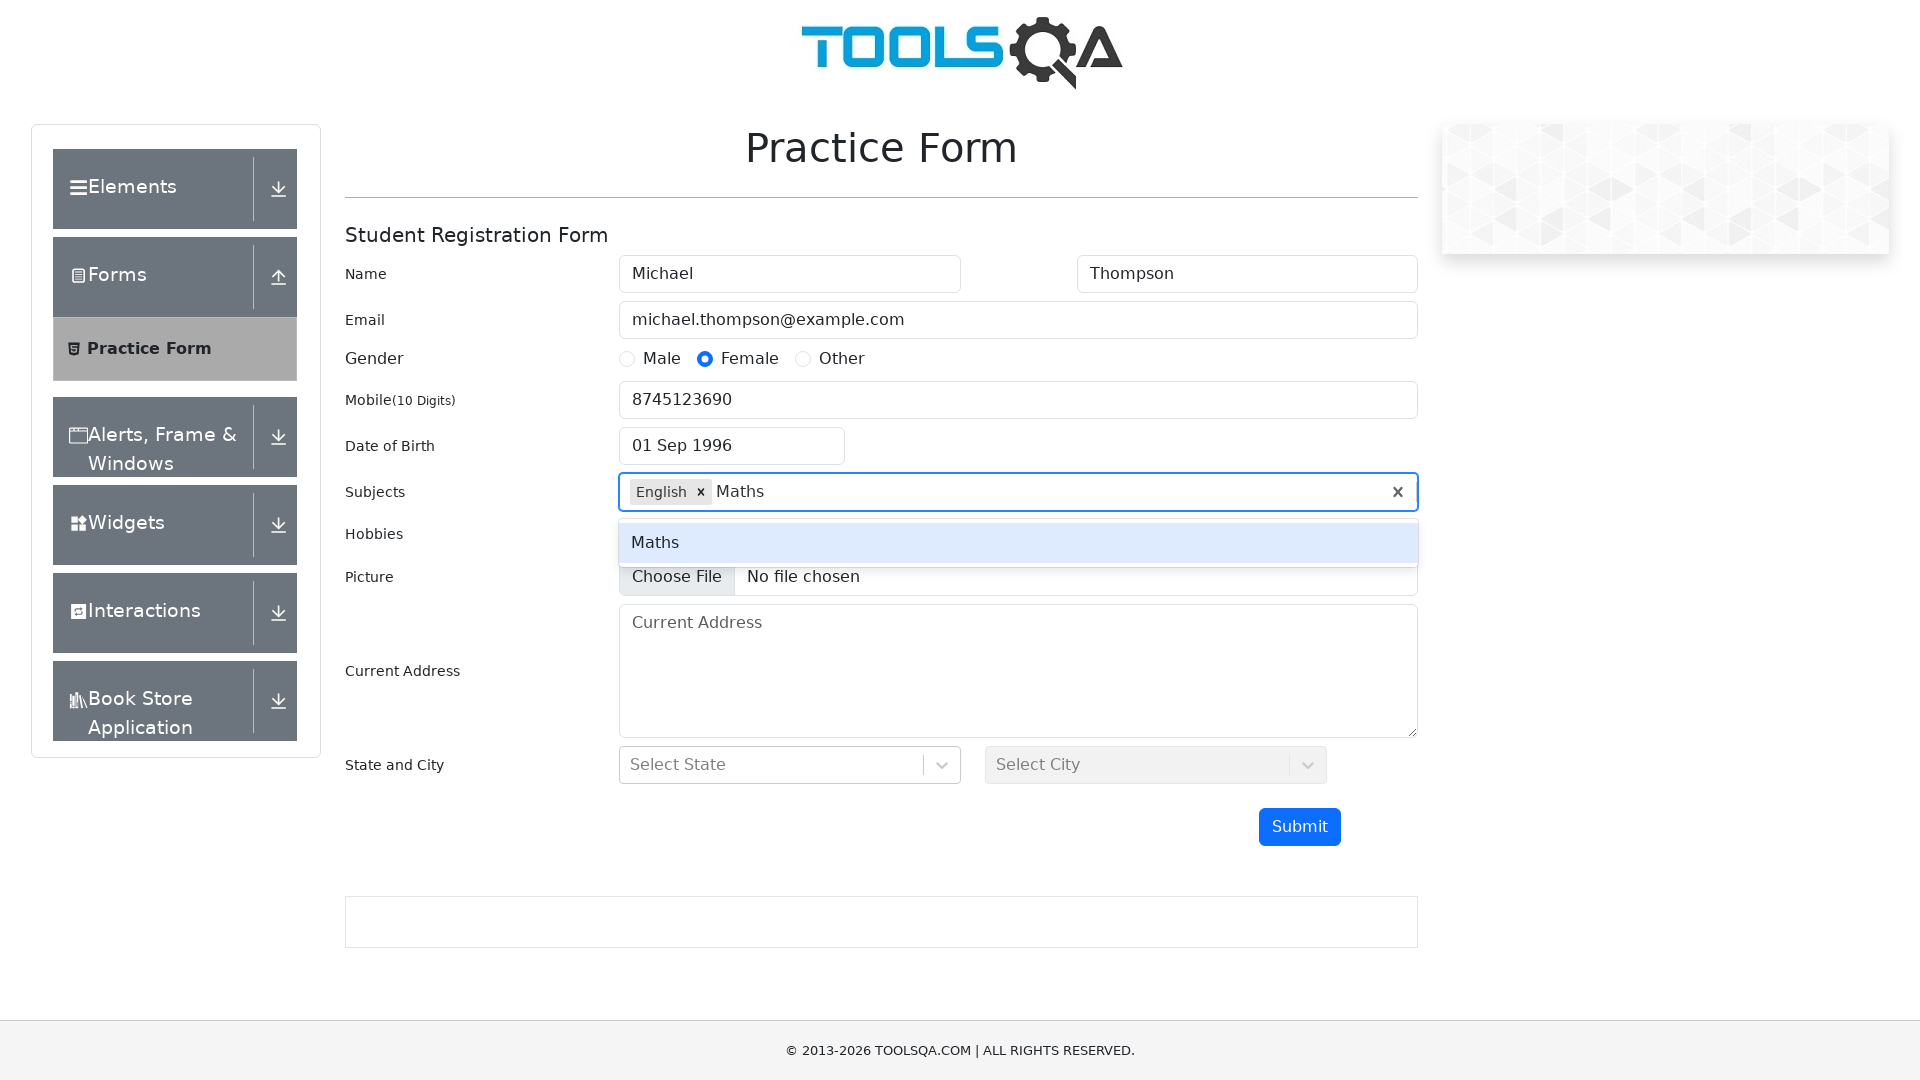

Pressed Enter to select Maths subject on #subjectsInput
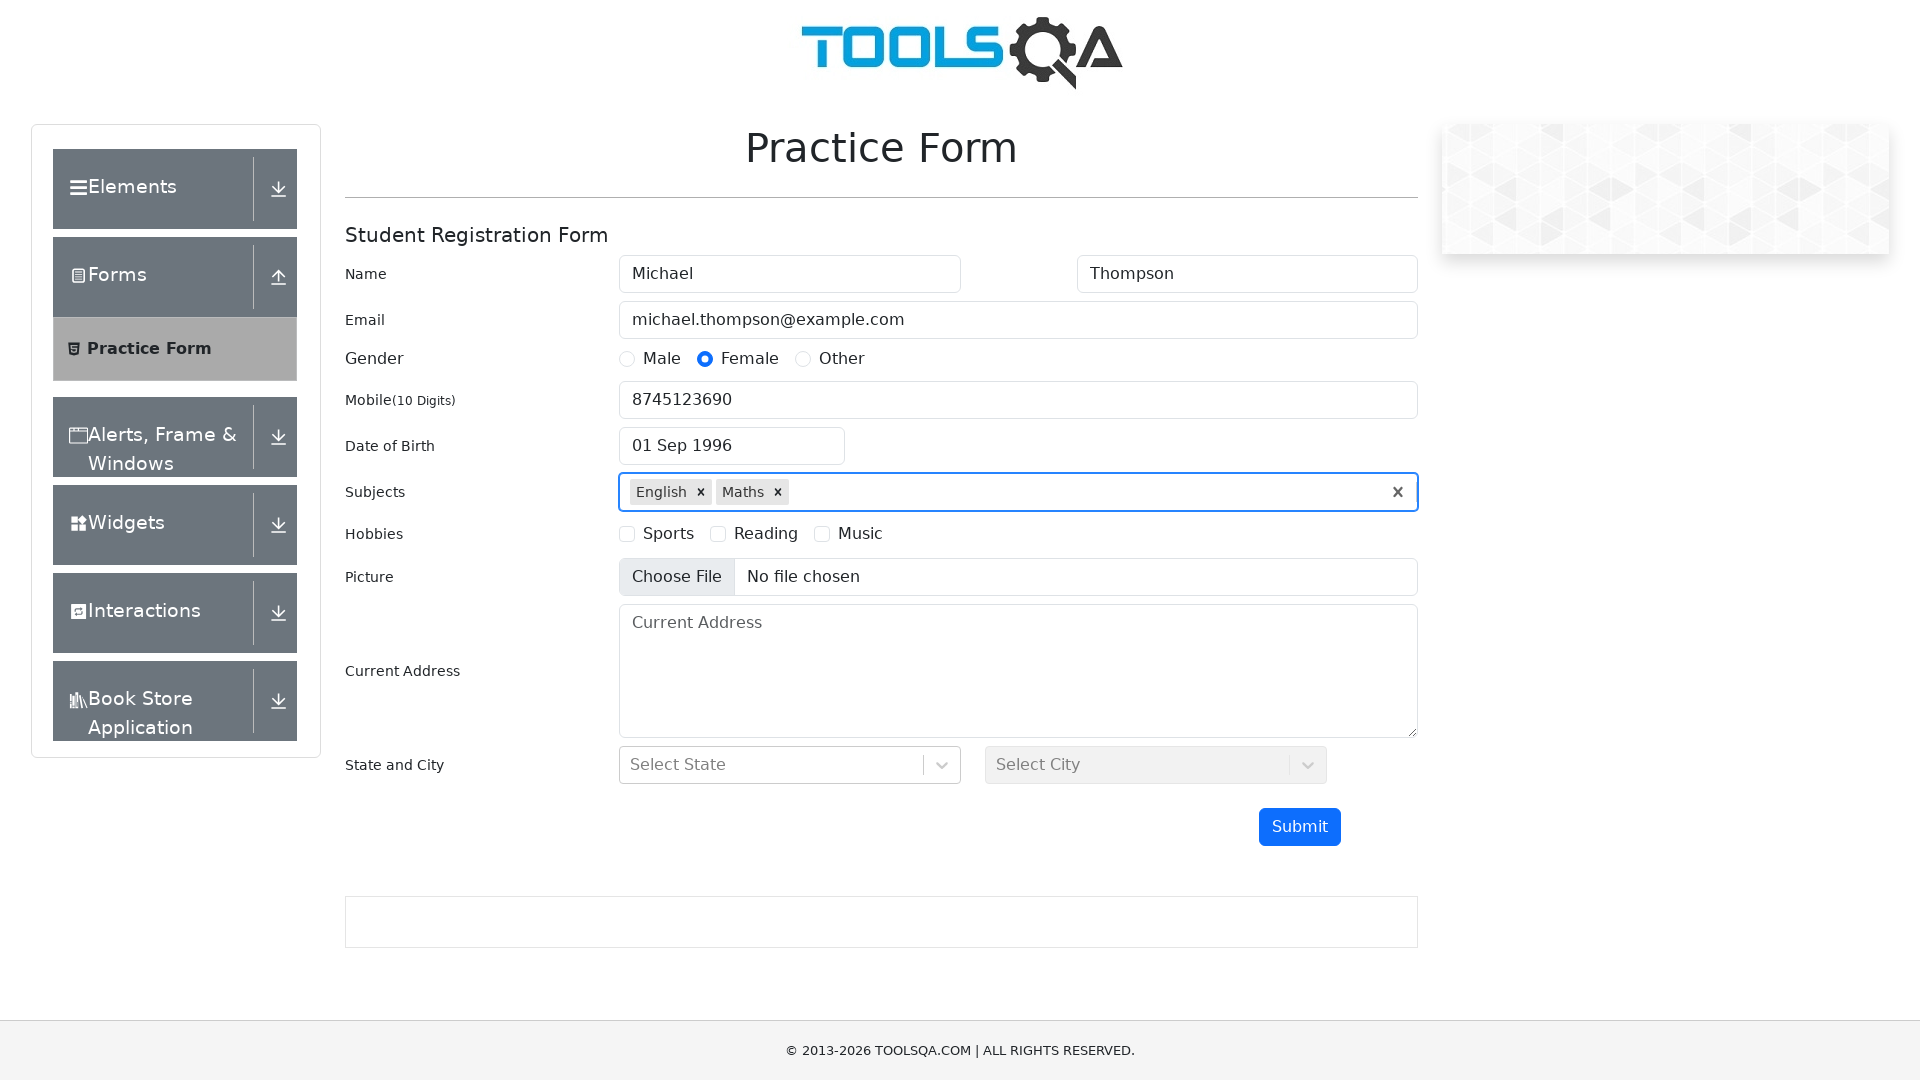

Selected Music hobby checkbox at (861, 534) on #hobbiesWrapper > div.col-md-9.col-sm-12 > div:nth-child(3) > label
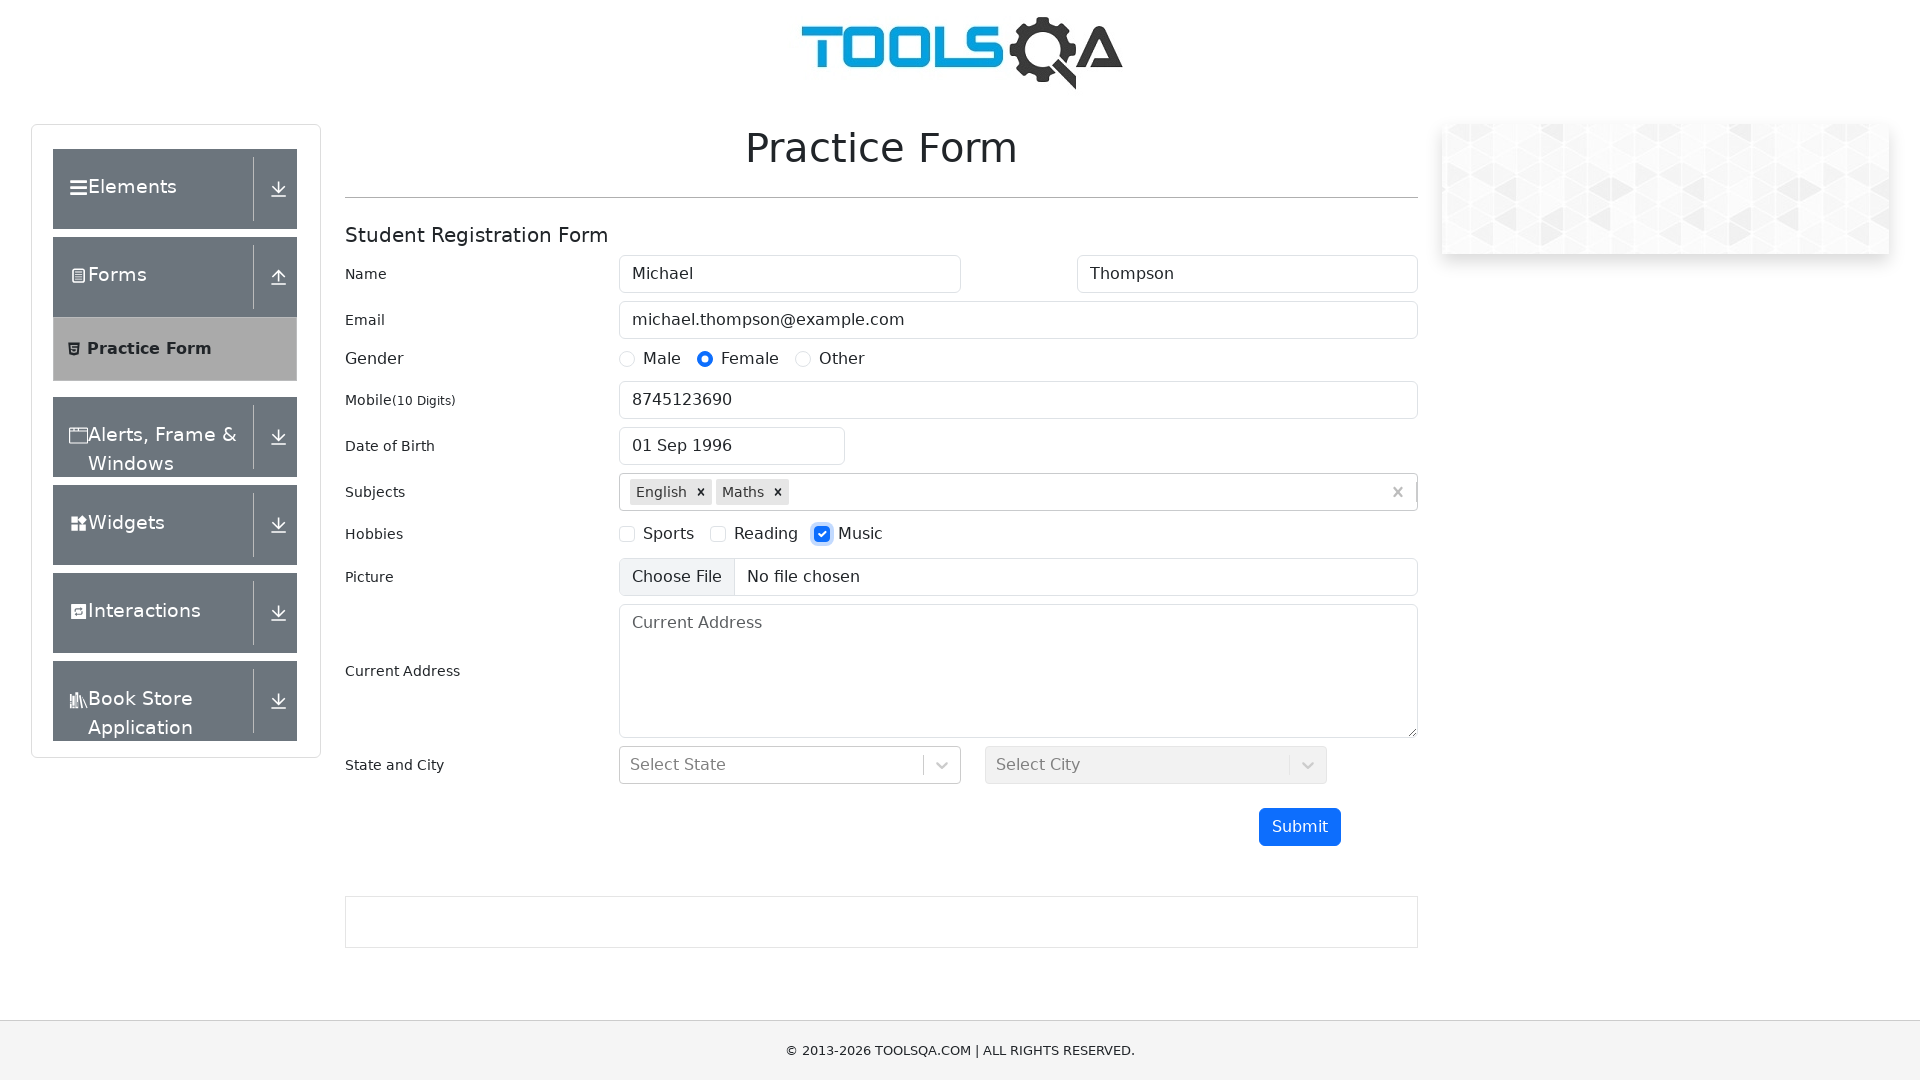

Filled current address field with '742 Evergreen Terrace, Springfield' on #currentAddress
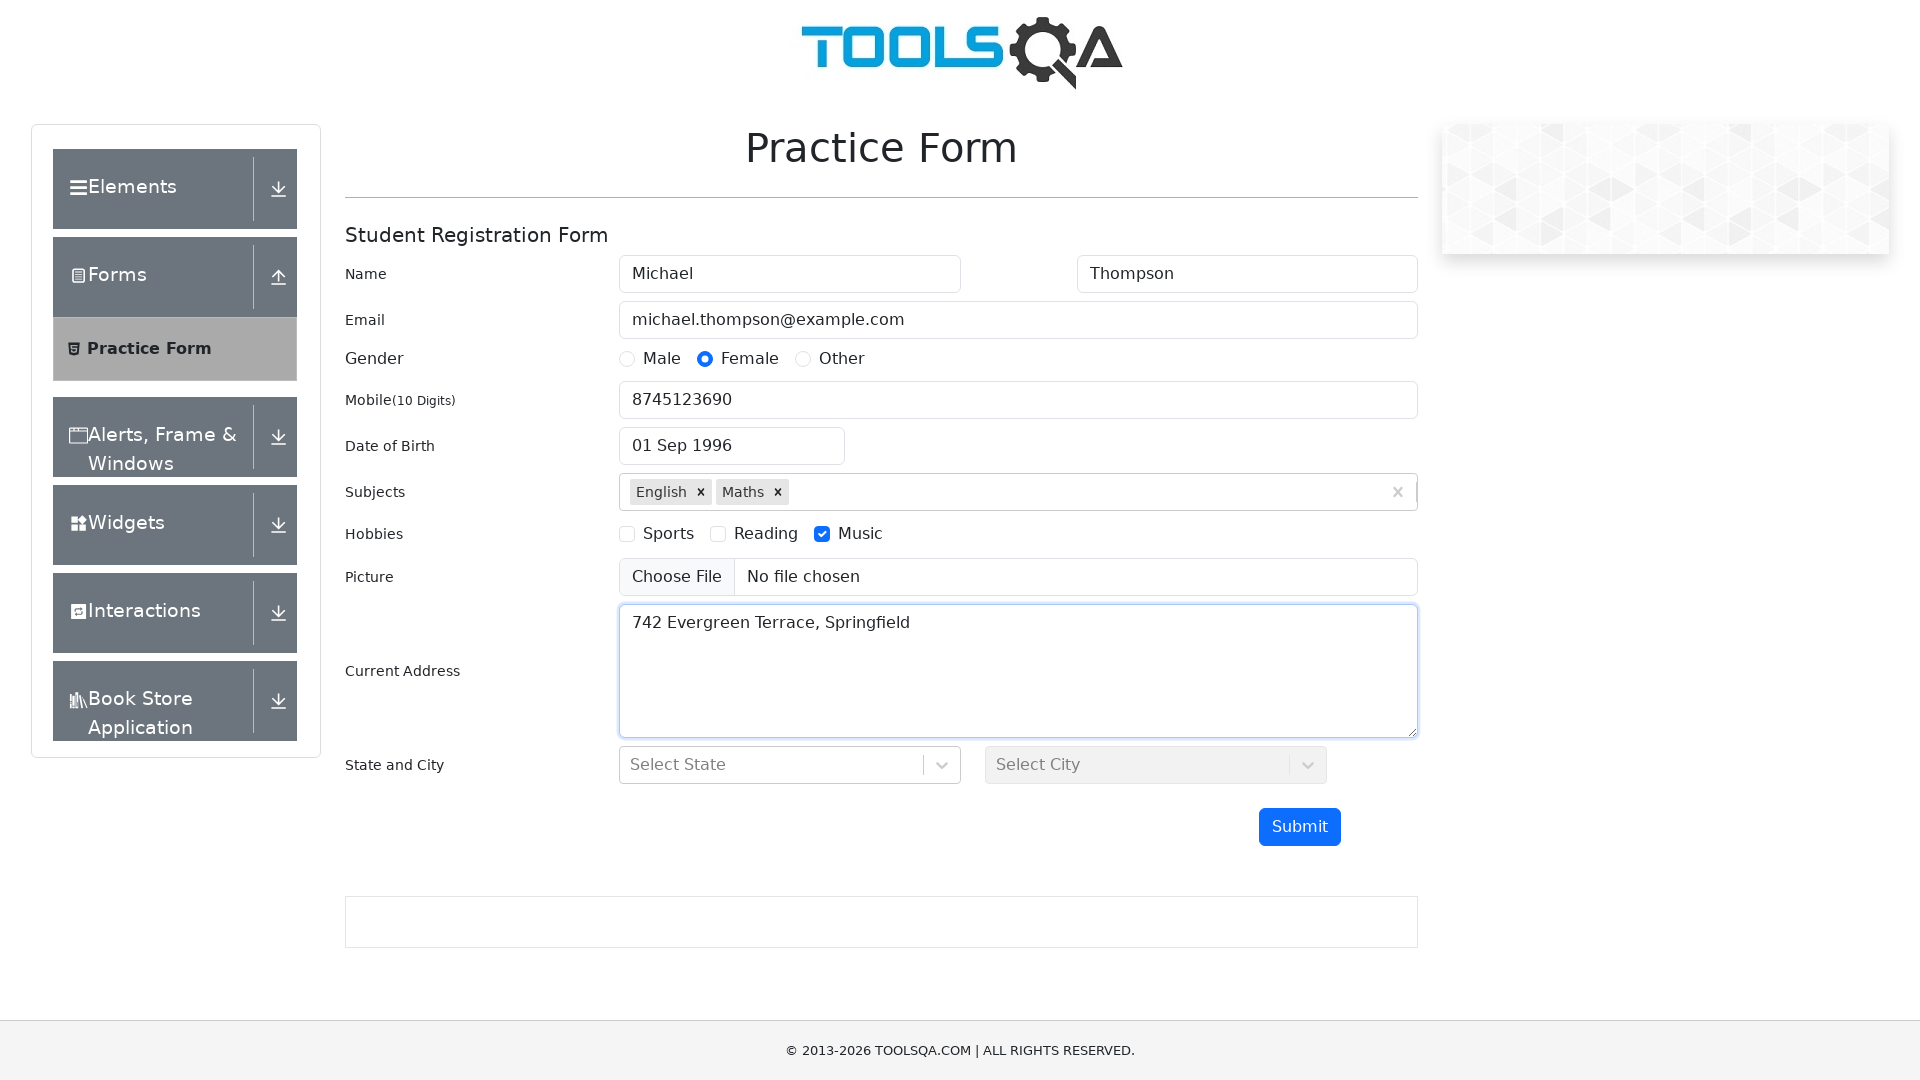

Zoomed out page to 60% to view state and city dropdowns
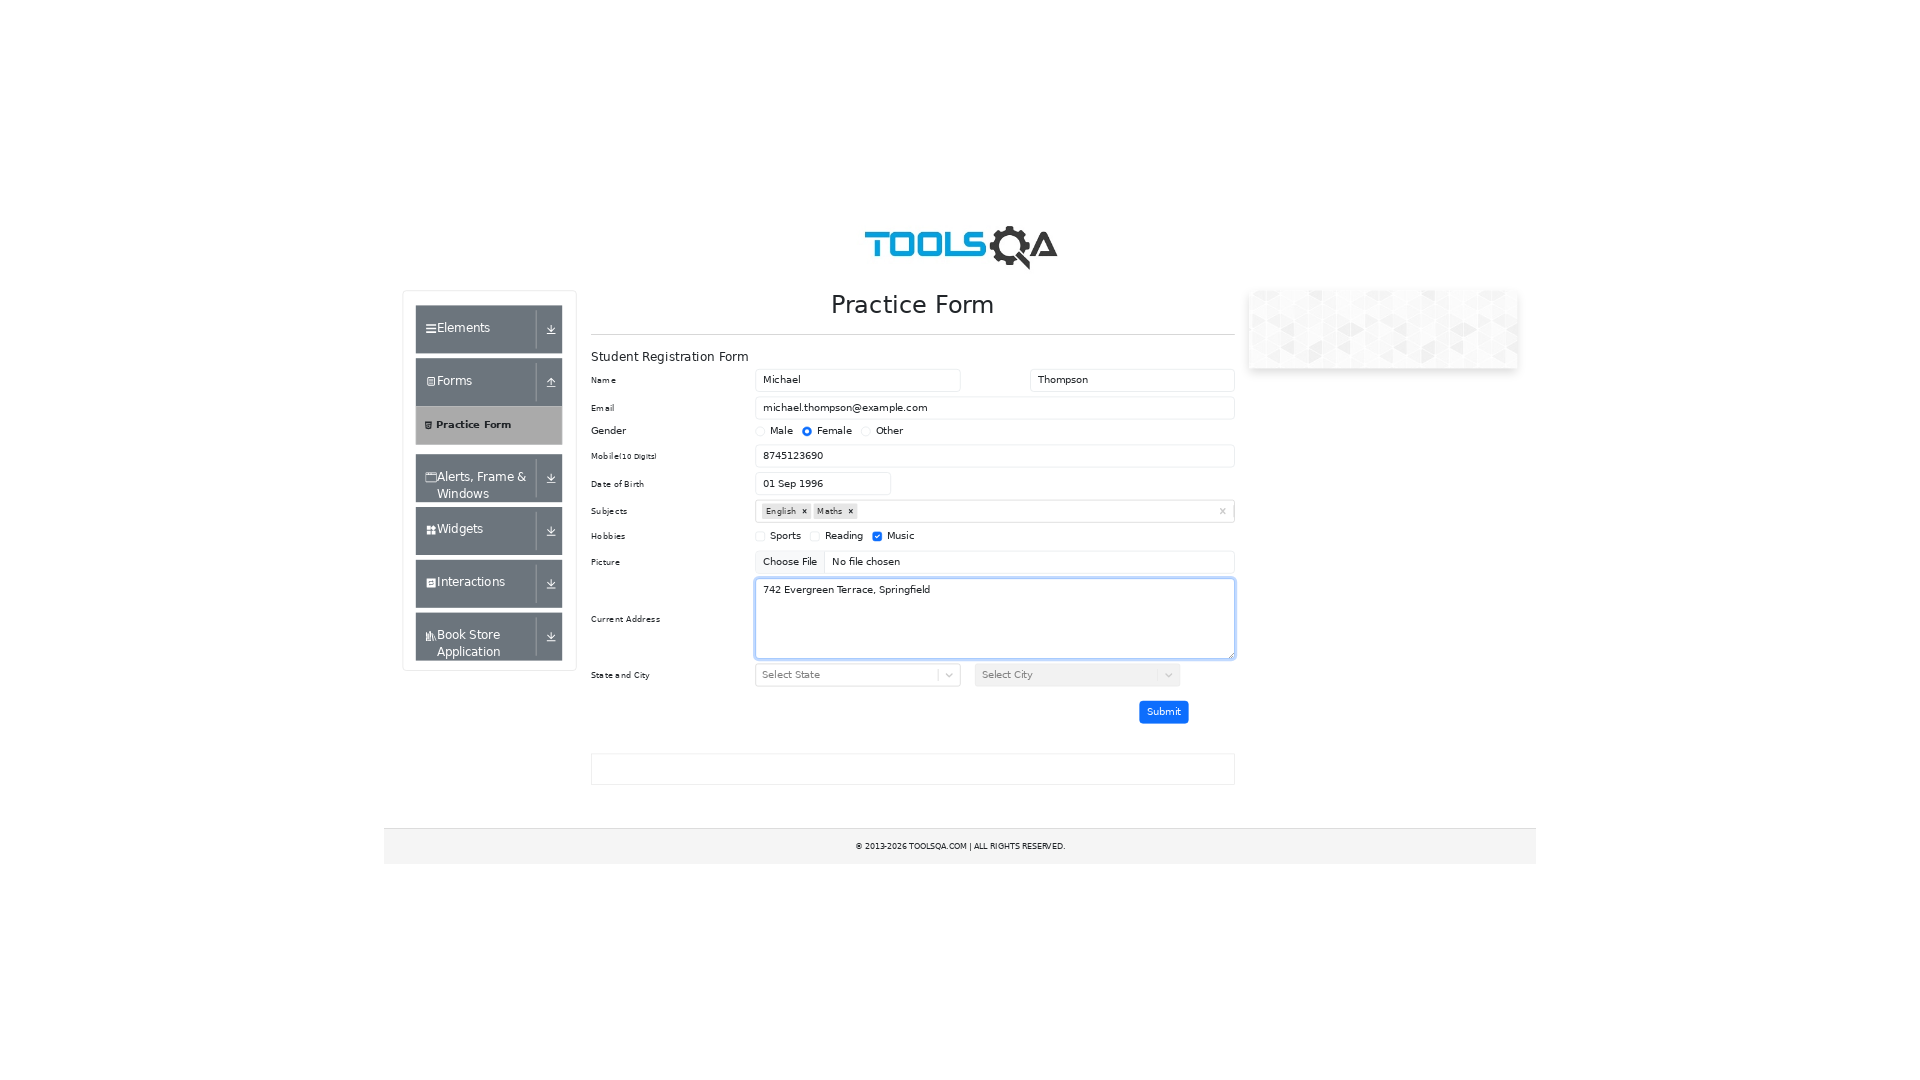

Filled state input with 'NCR' on #react-select-3-input
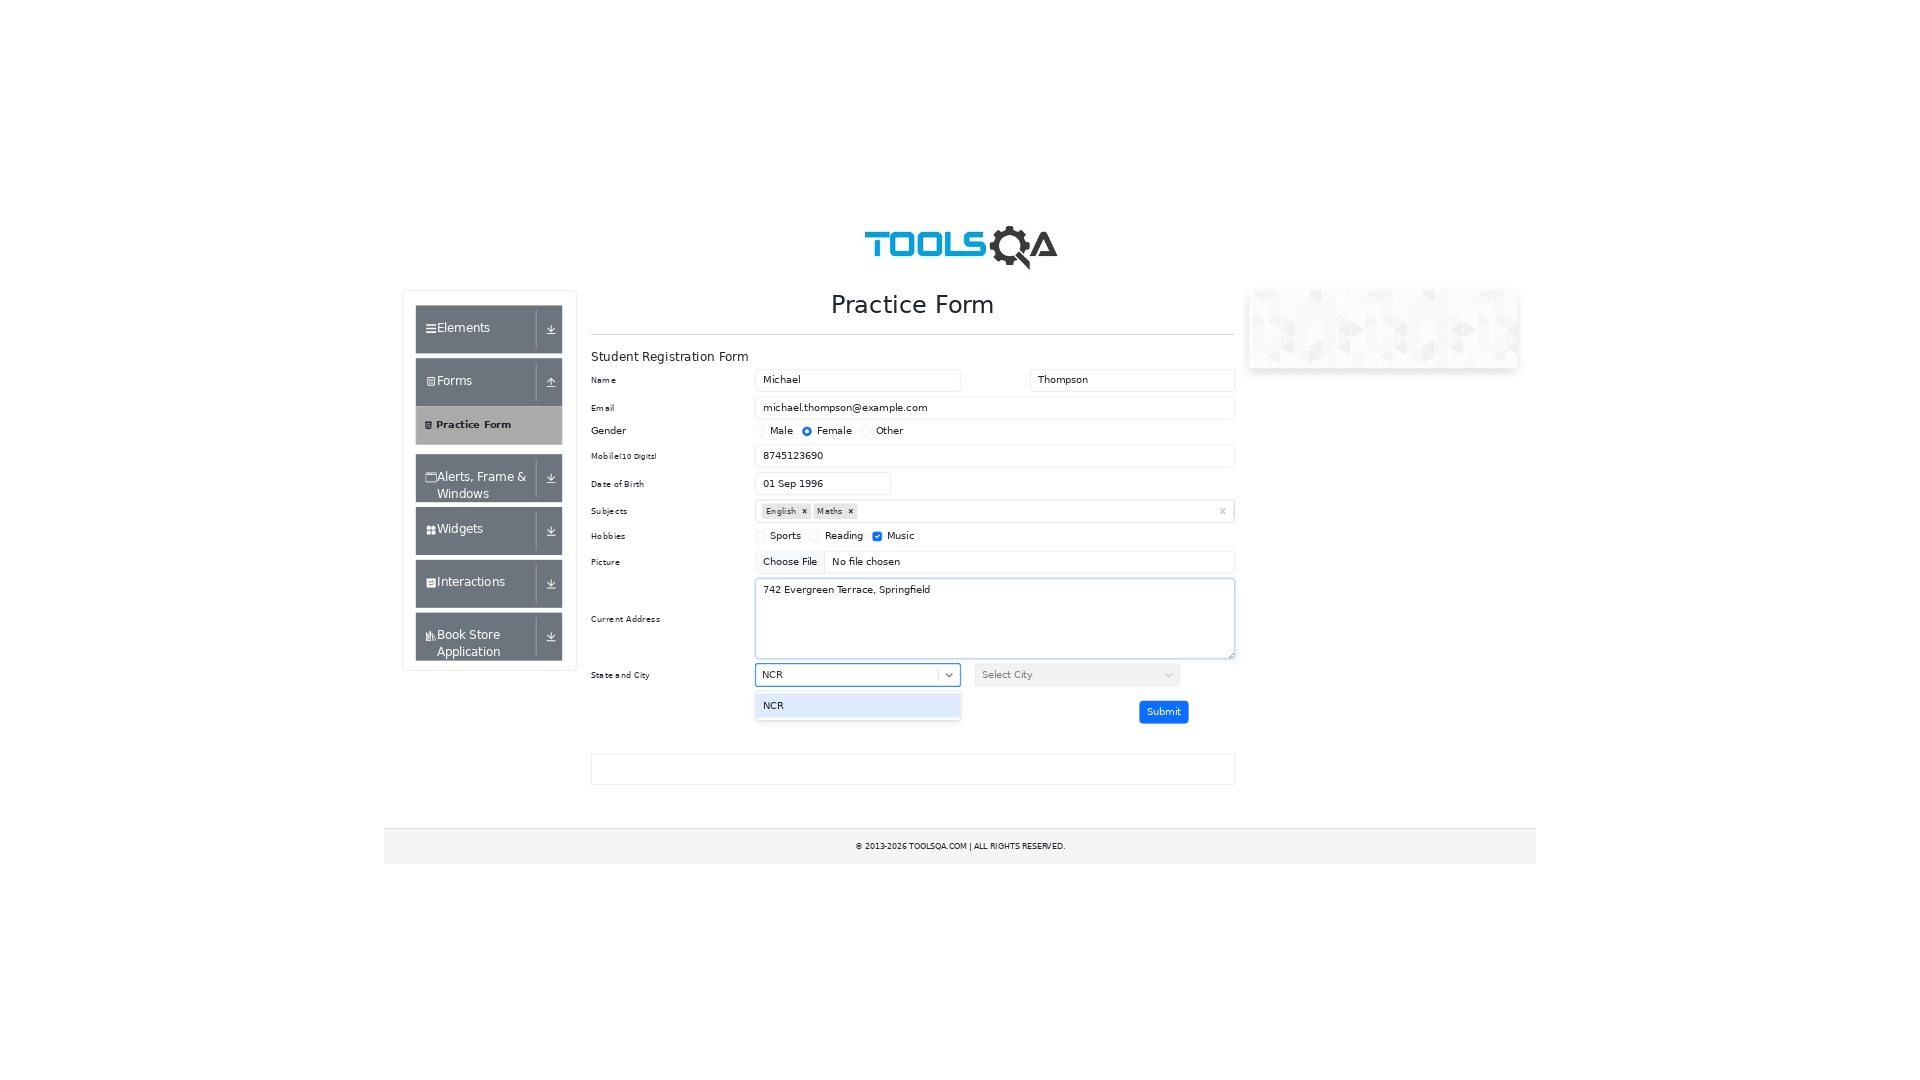

Pressed Enter to select NCR state on #react-select-3-input
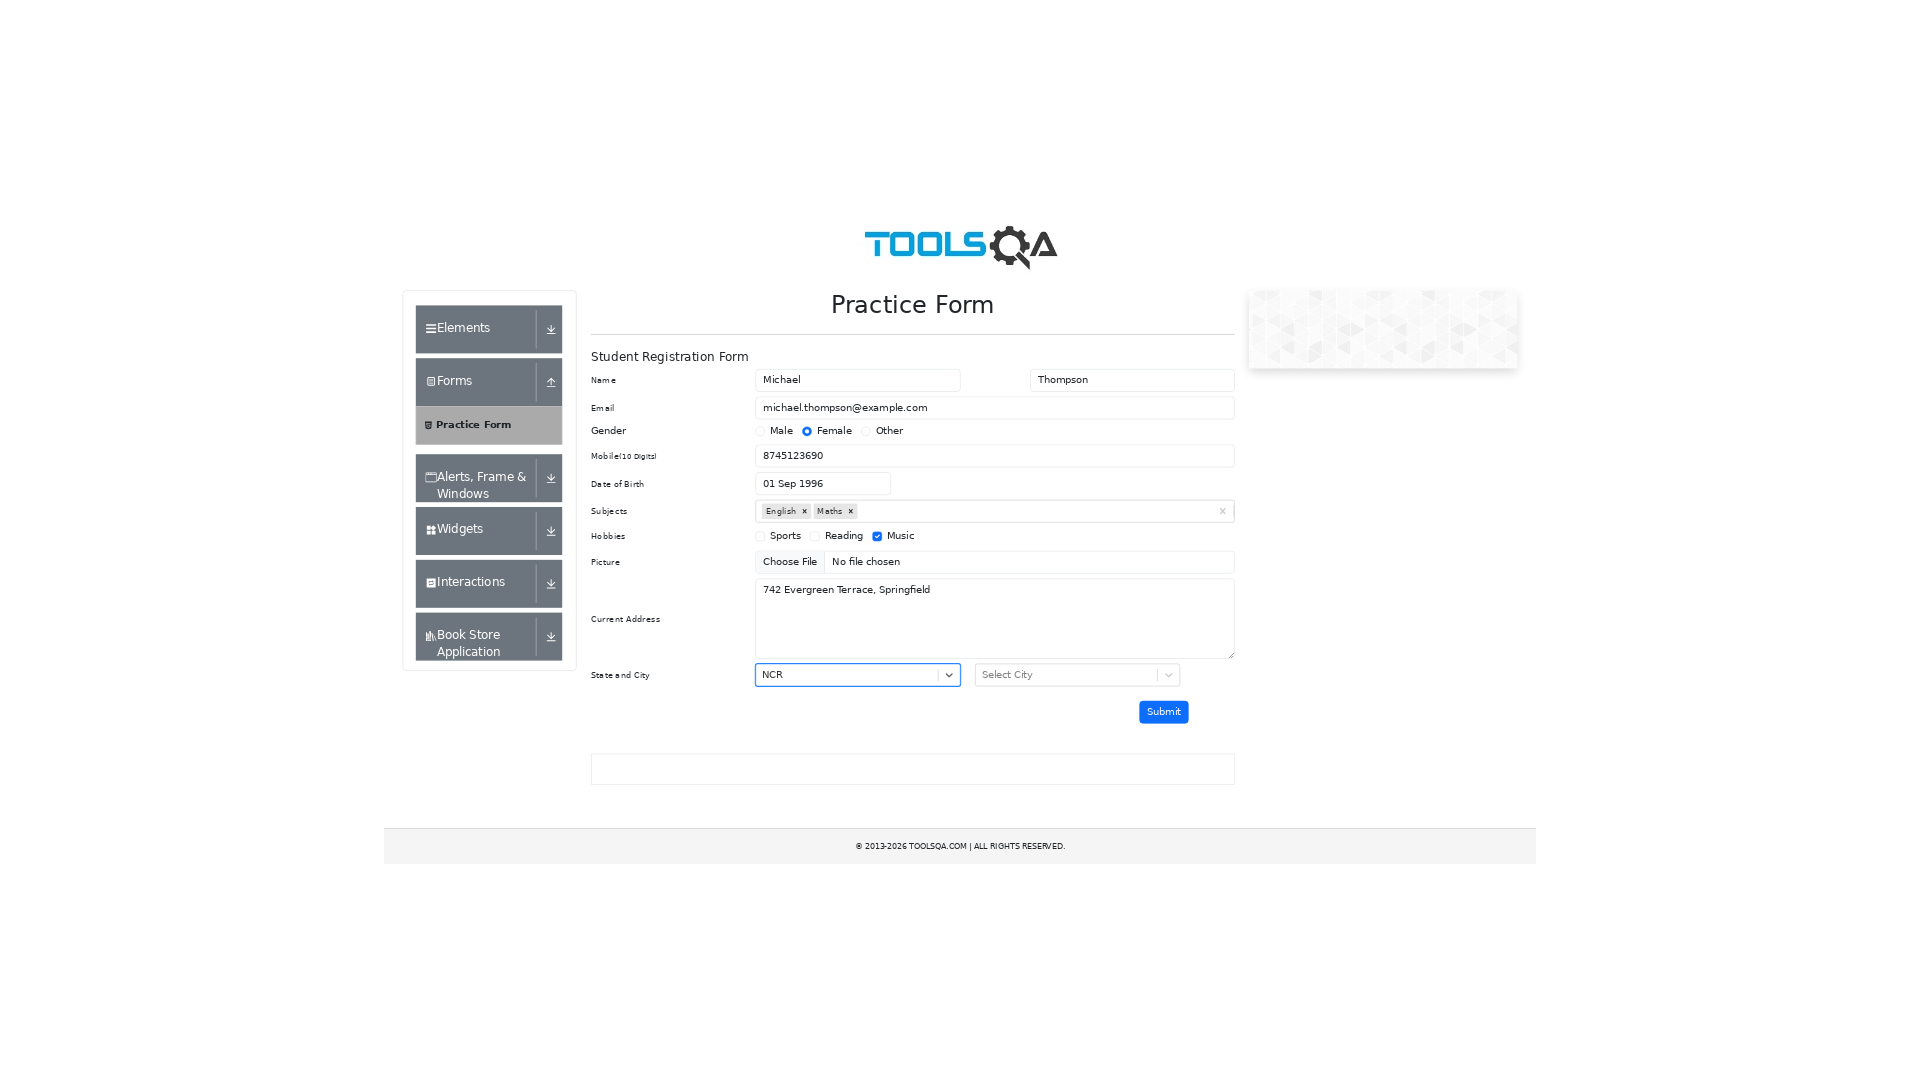

Filled city input with 'Delhi' on #react-select-4-input
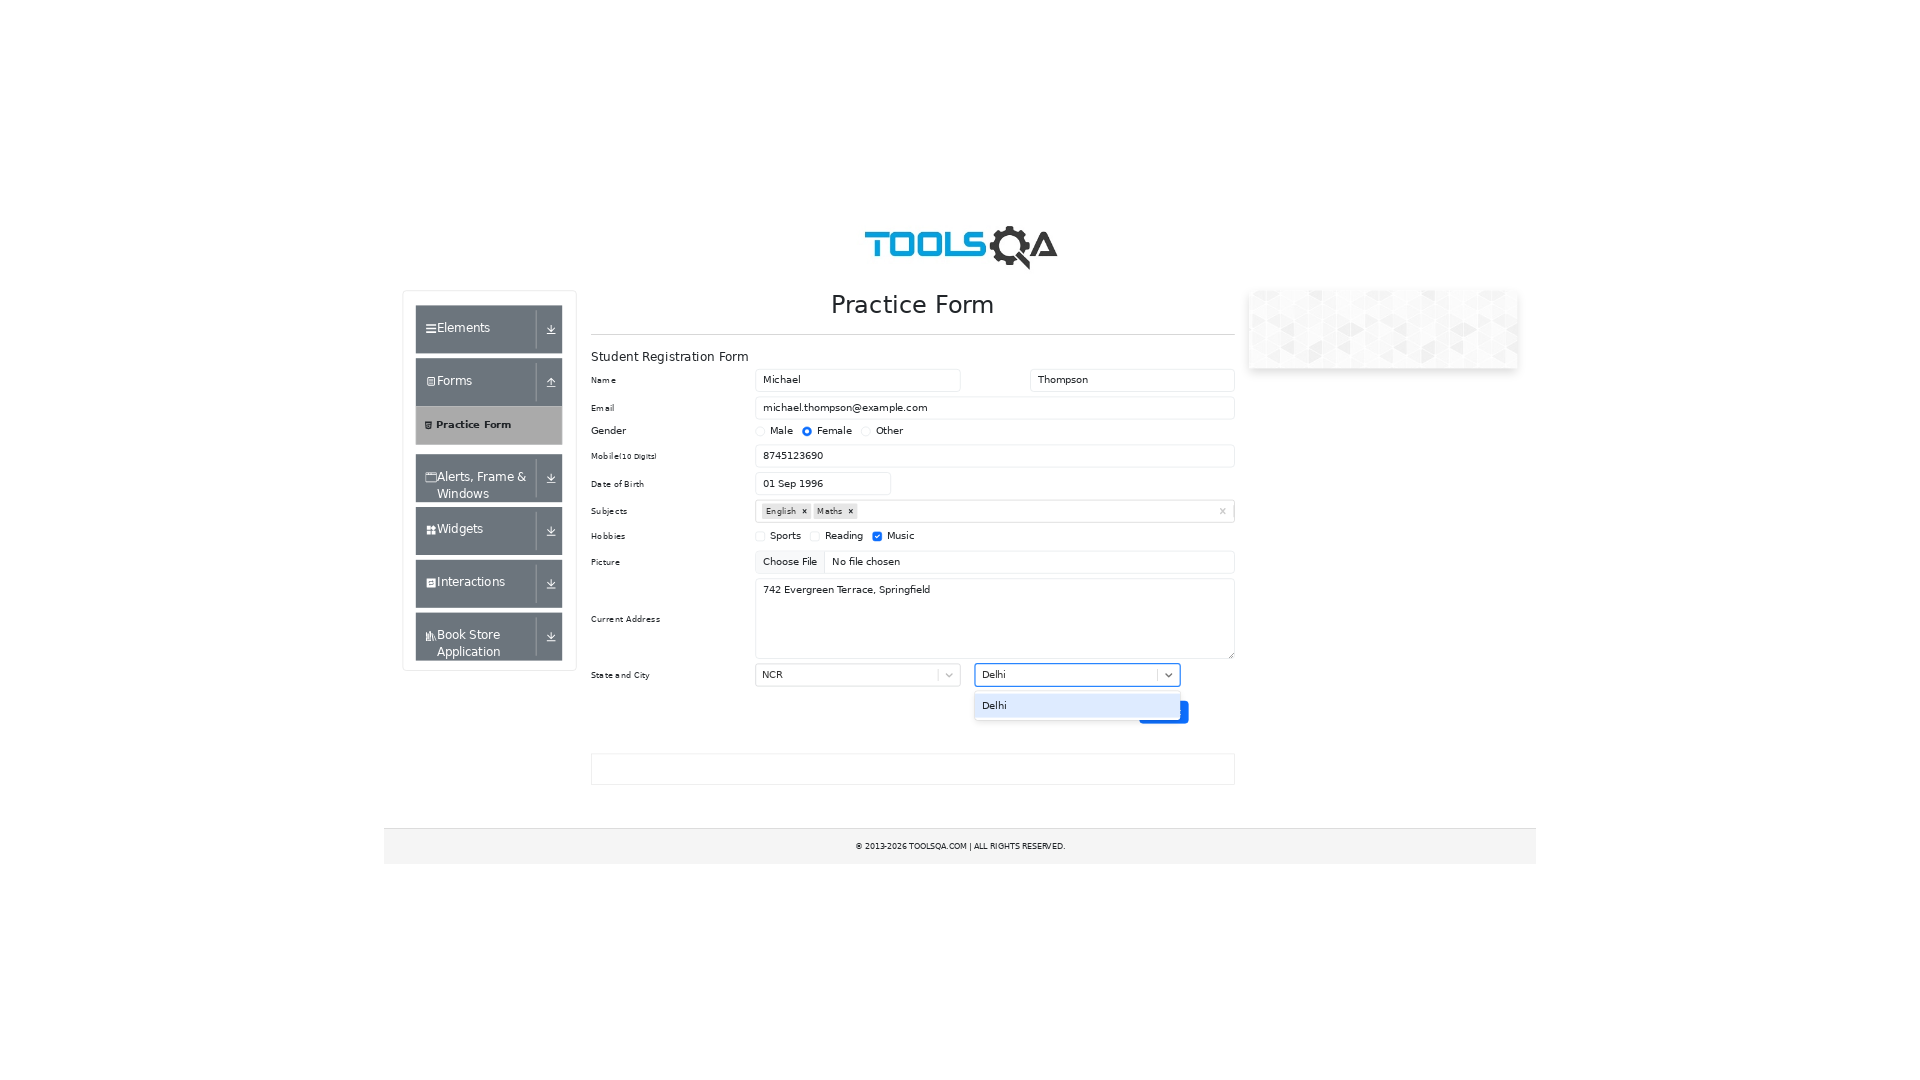

Pressed Enter to select Delhi city on #react-select-4-input
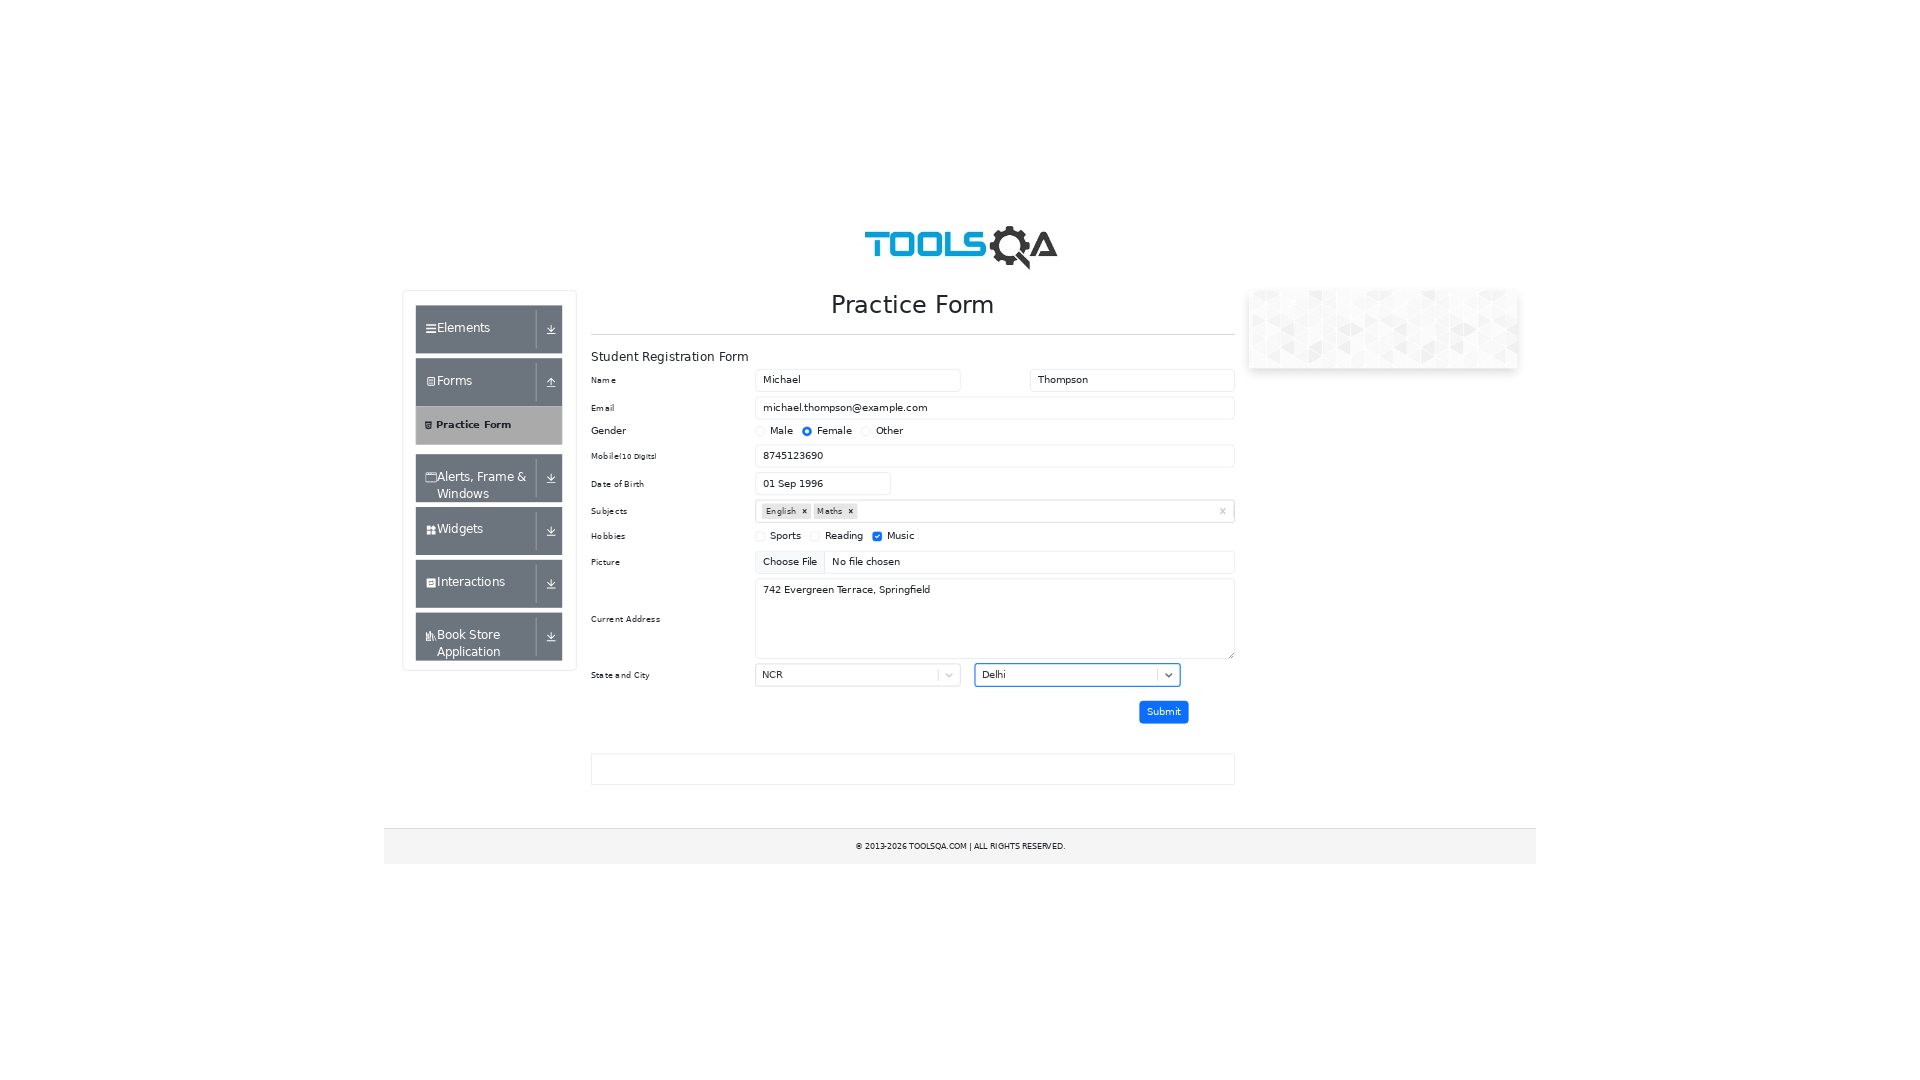

Clicked submit button to submit the registration form at (1164, 712) on #submit
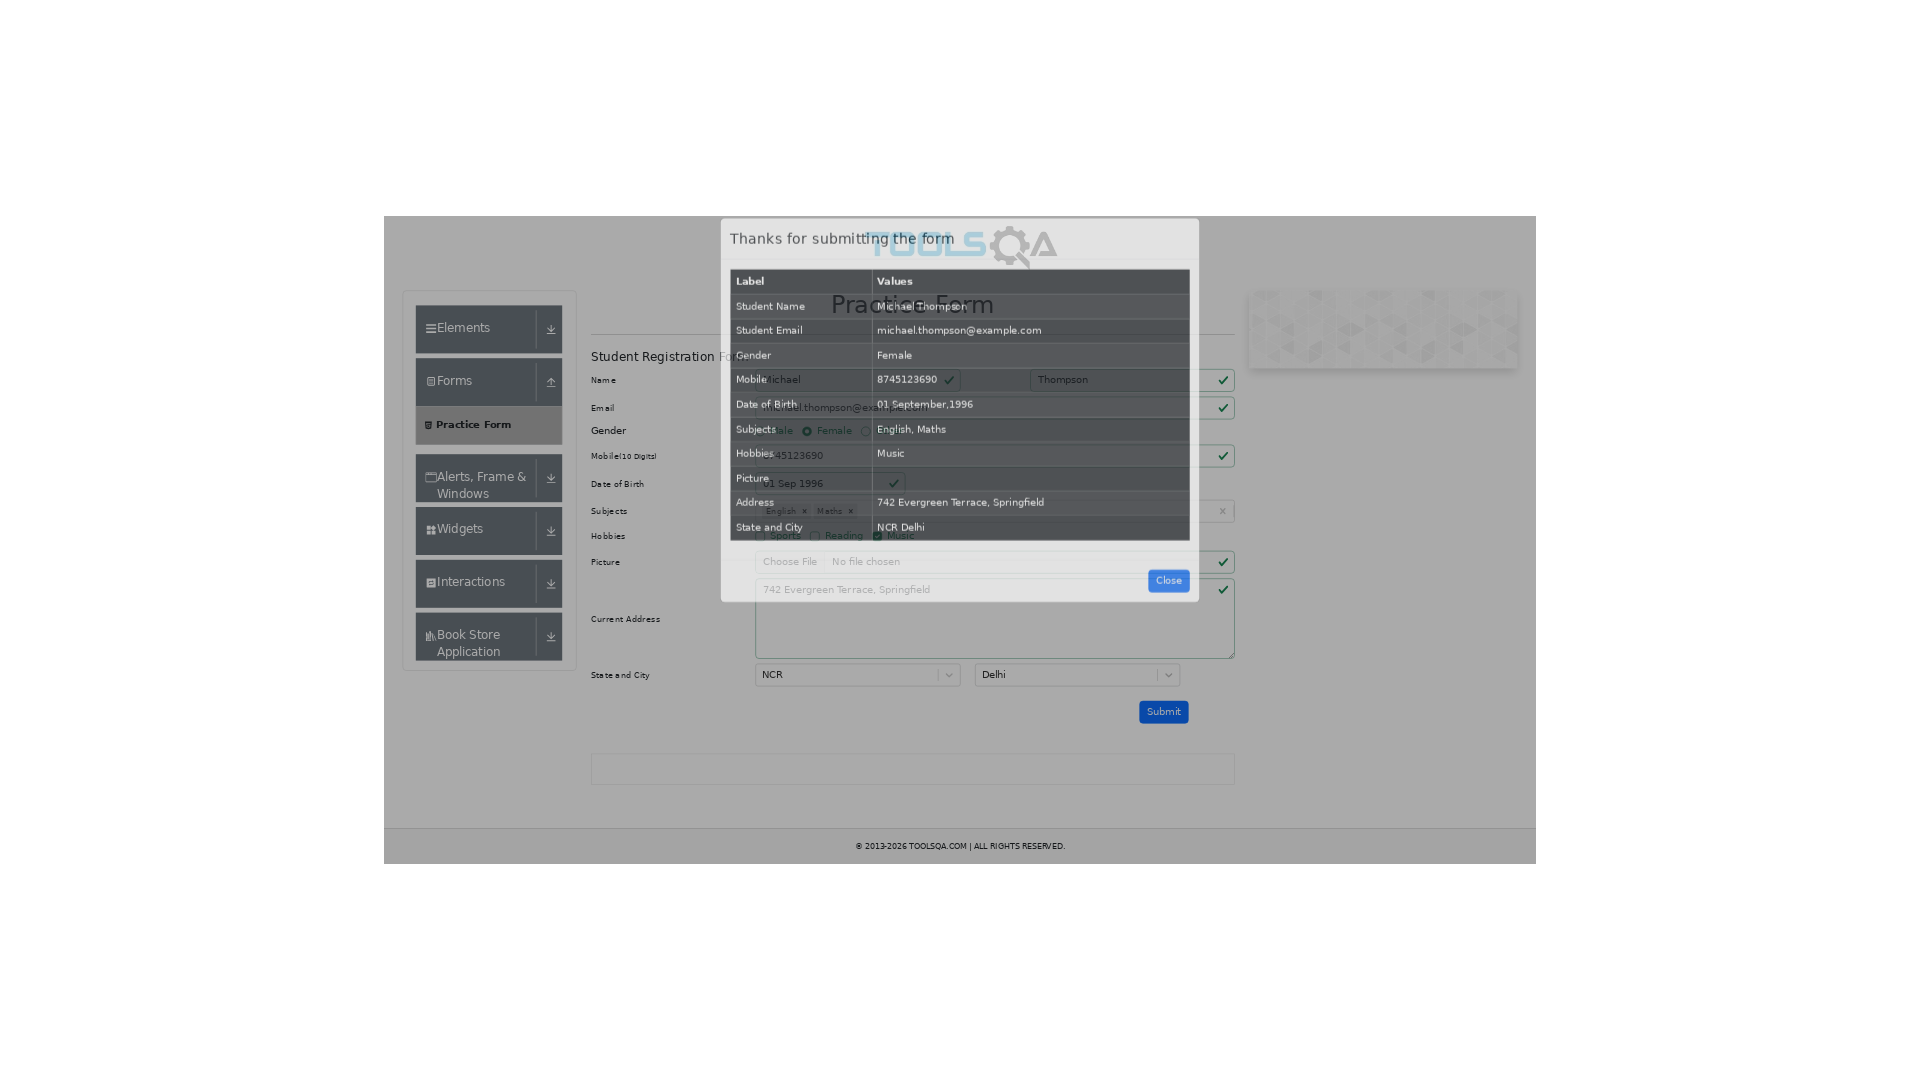

Waited for success modal or form to be displayed
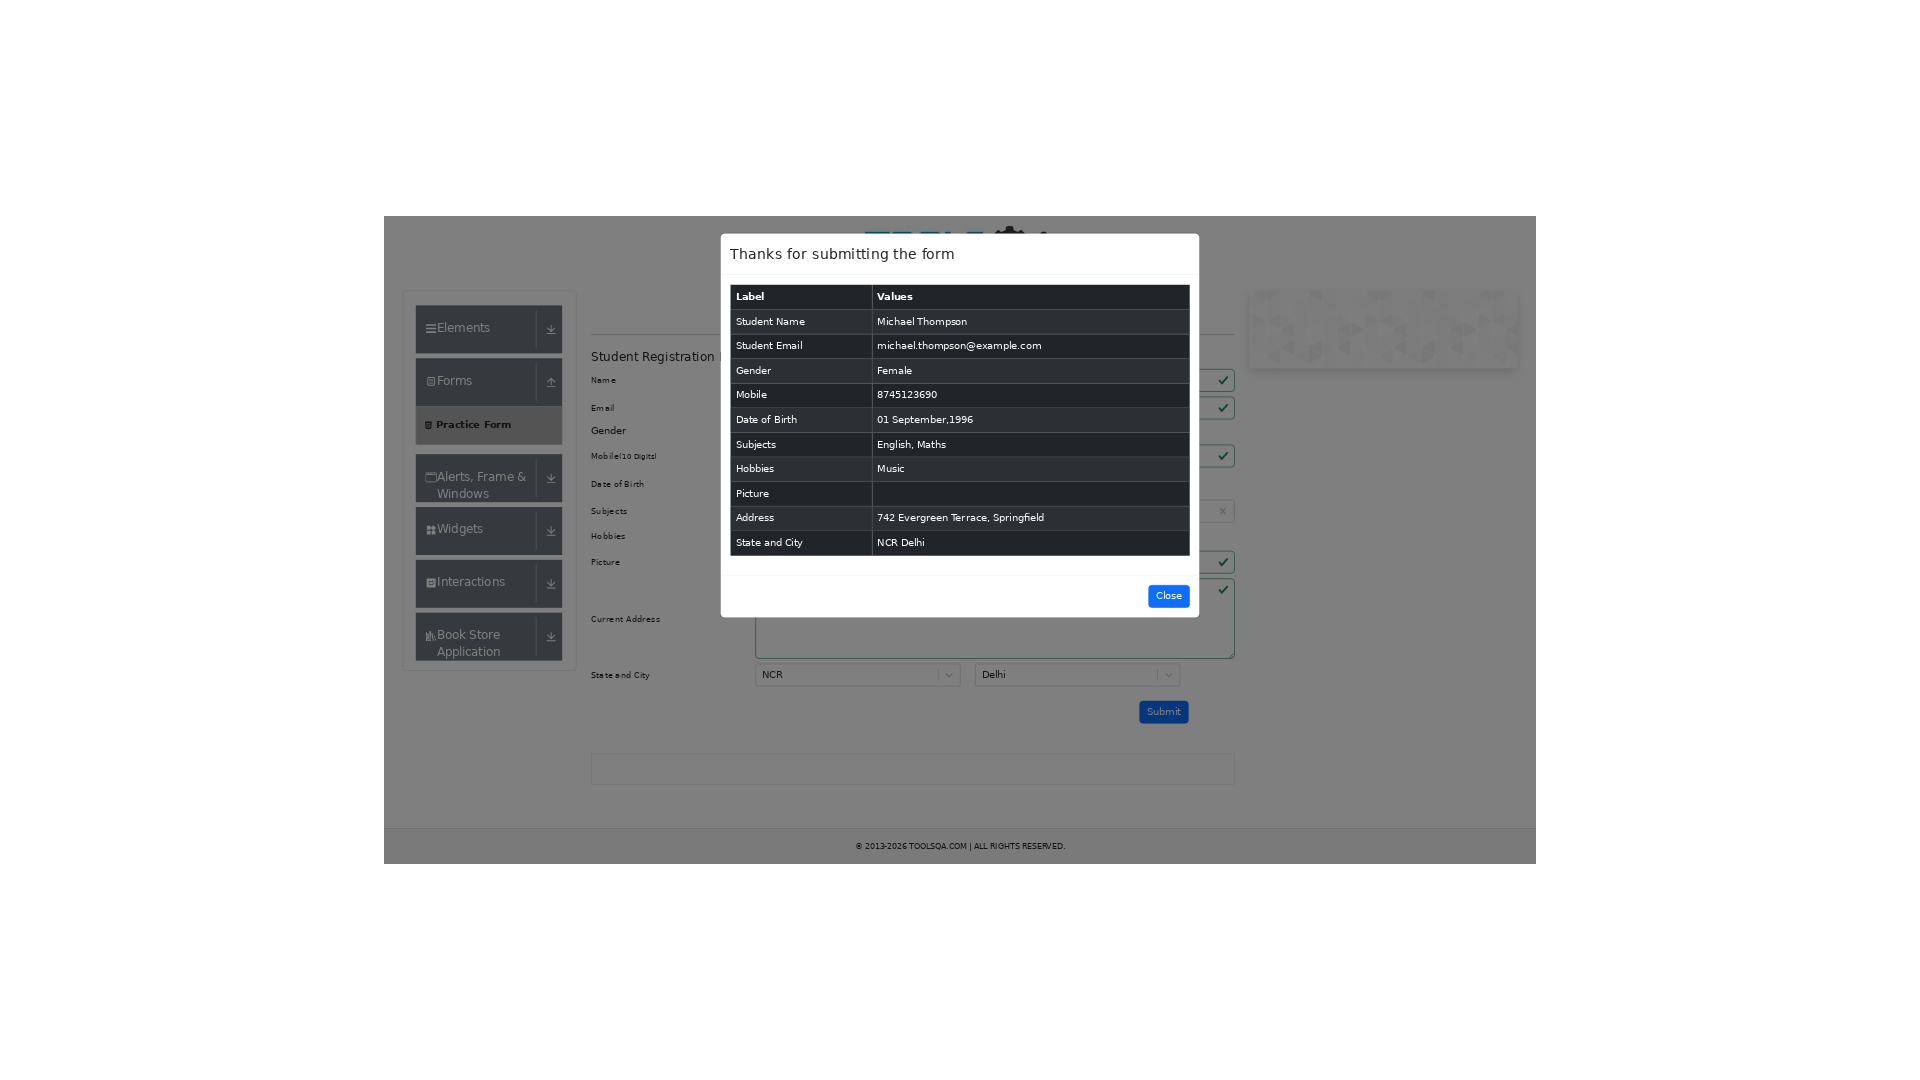

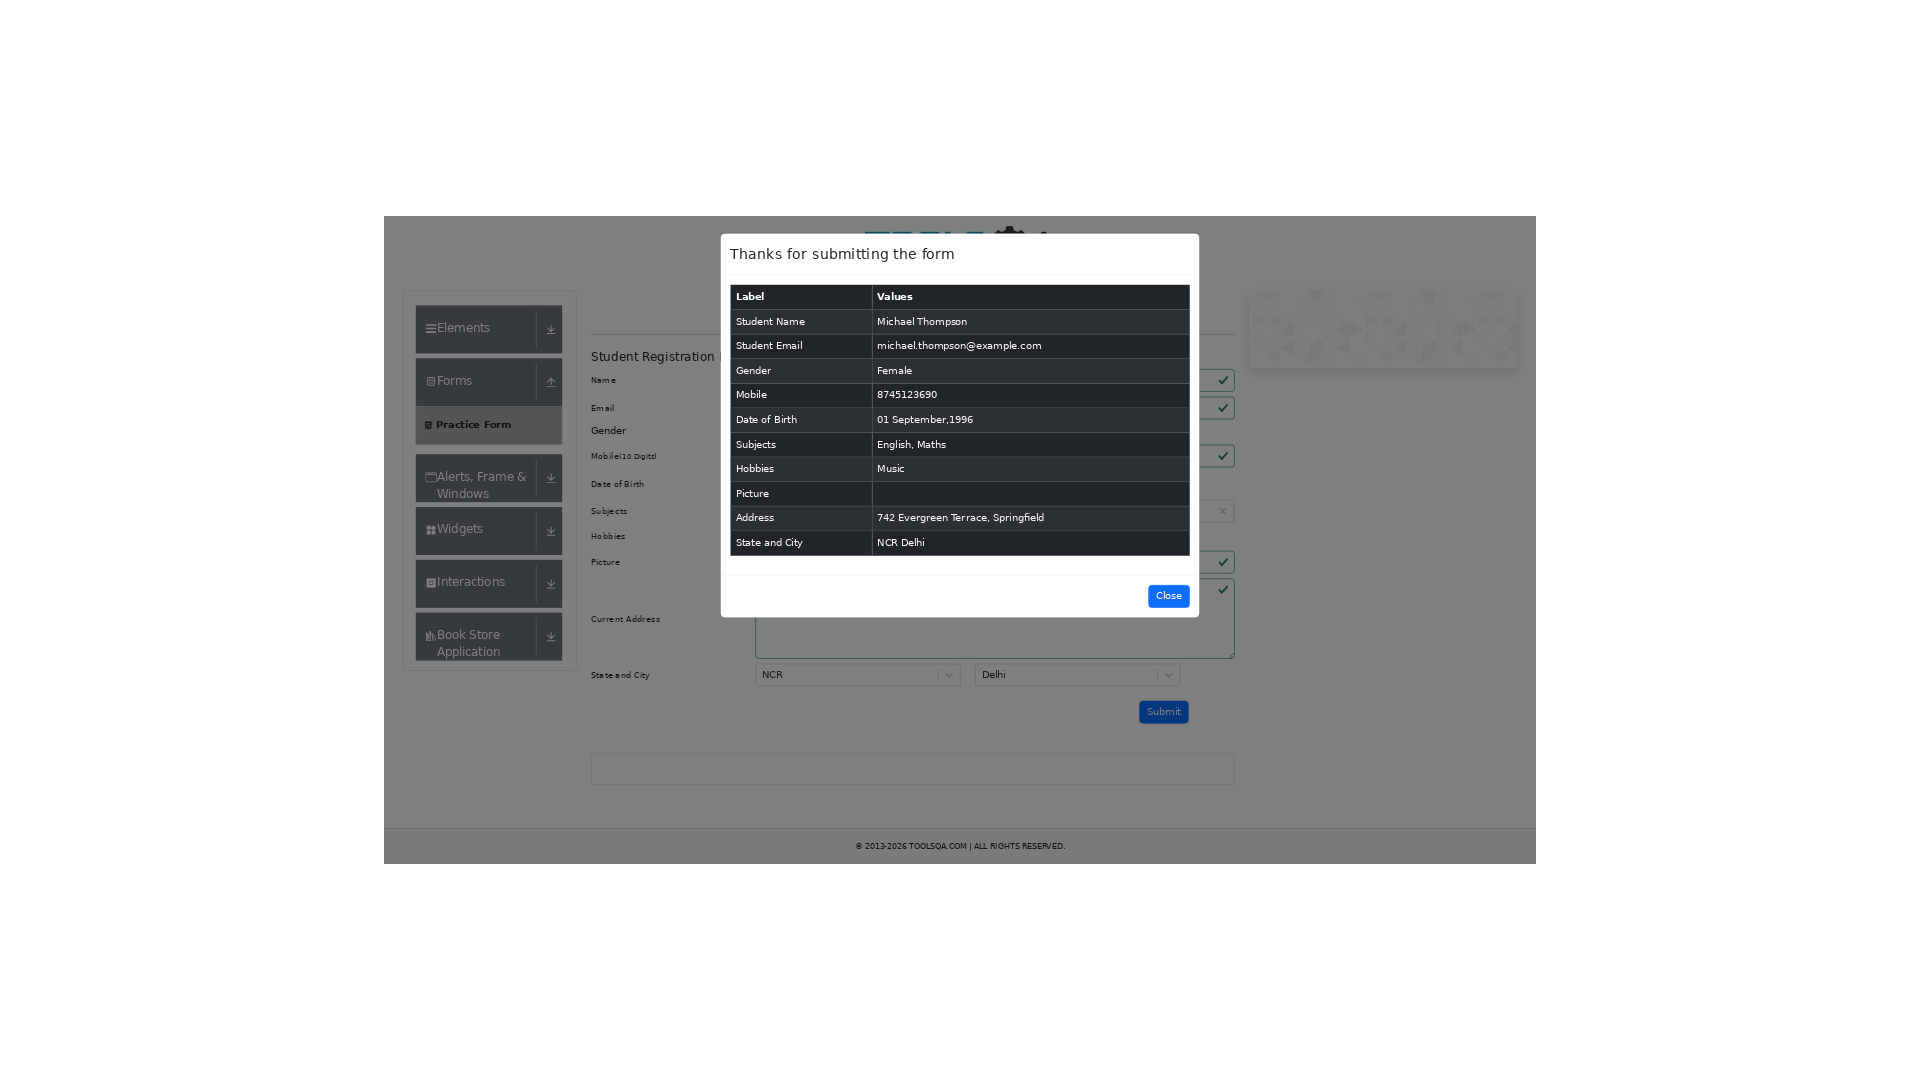